Tests a calculator application by performing multiple multiplication operations in nested loops and displaying the results

Starting URL: http://juliemr.github.io/protractor-demo/

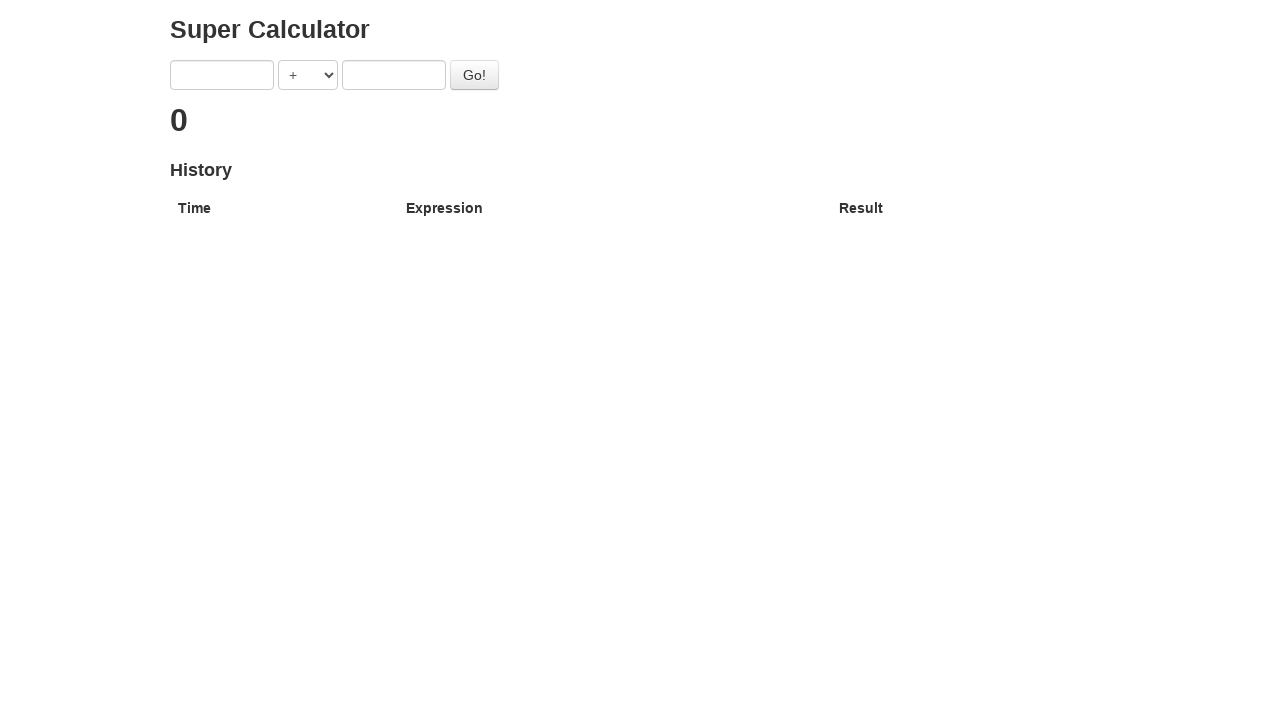

Selected multiplication operator for calculation 1*1 on select[ng-model='operator']
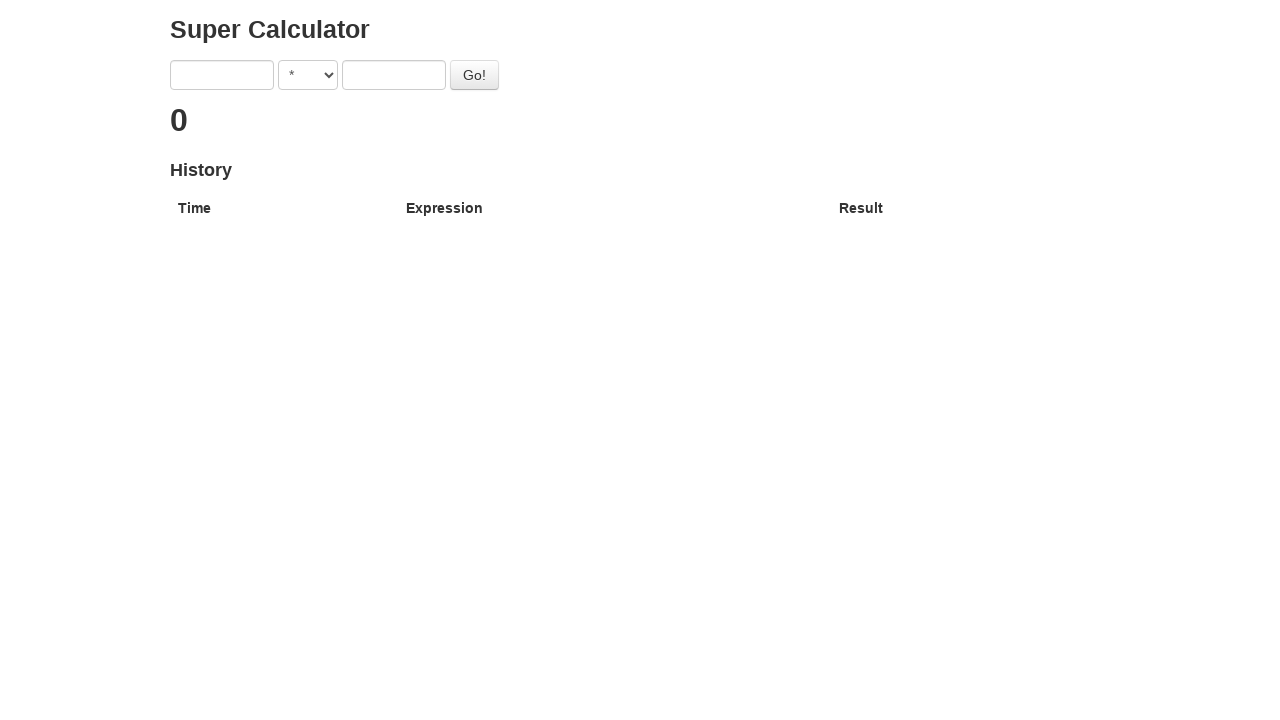

Entered first operand: 1 on input[ng-model='first']
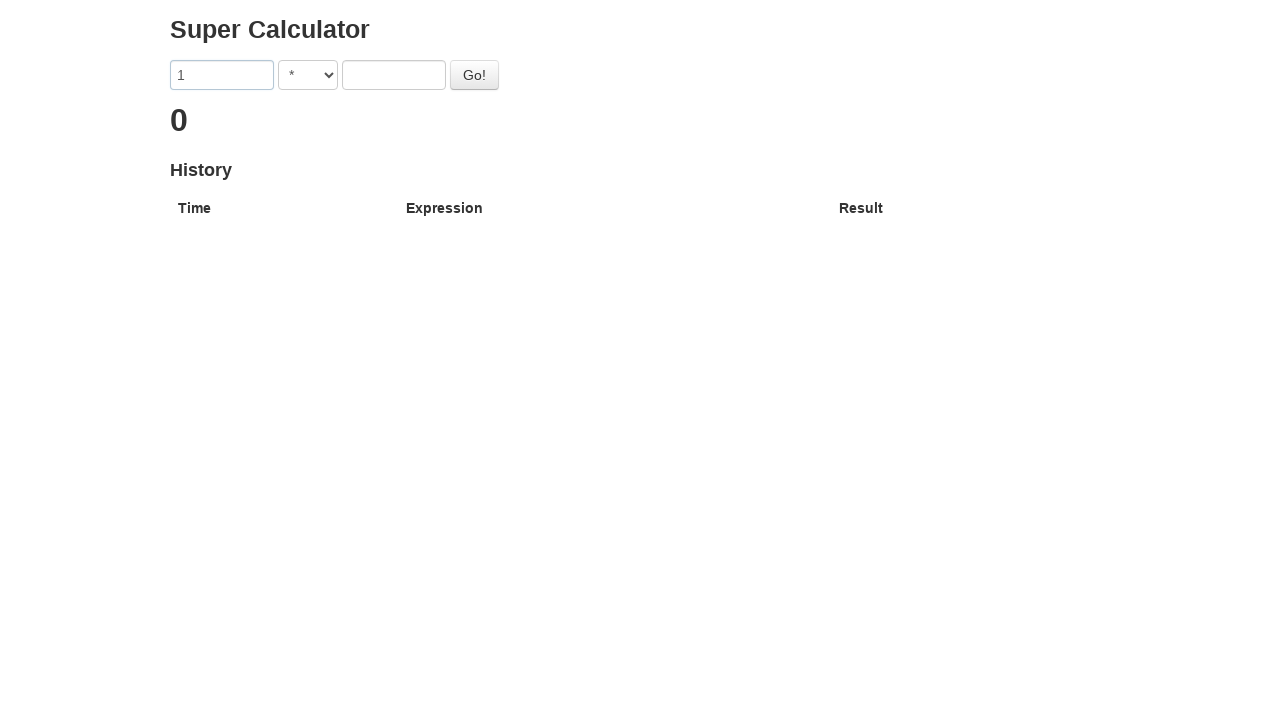

Entered second operand: 1 on input[ng-model='second']
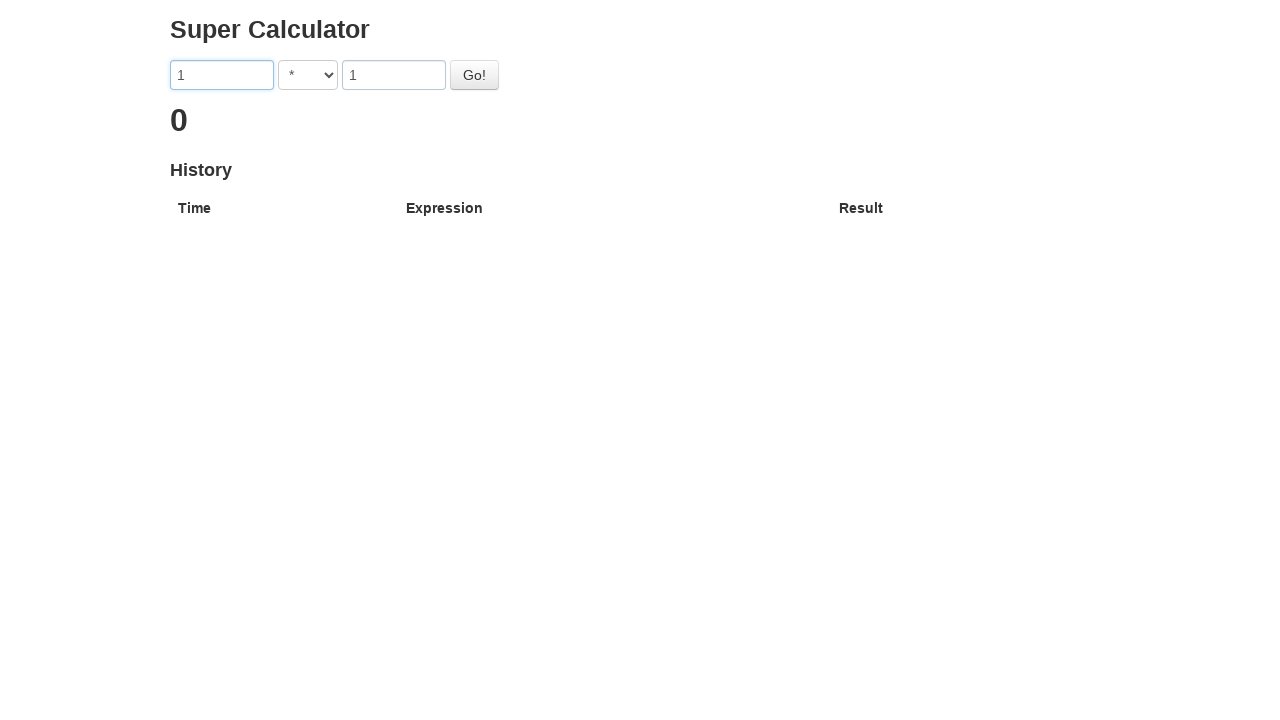

Clicked calculate button for 1*1 at (474, 75) on button#gobutton
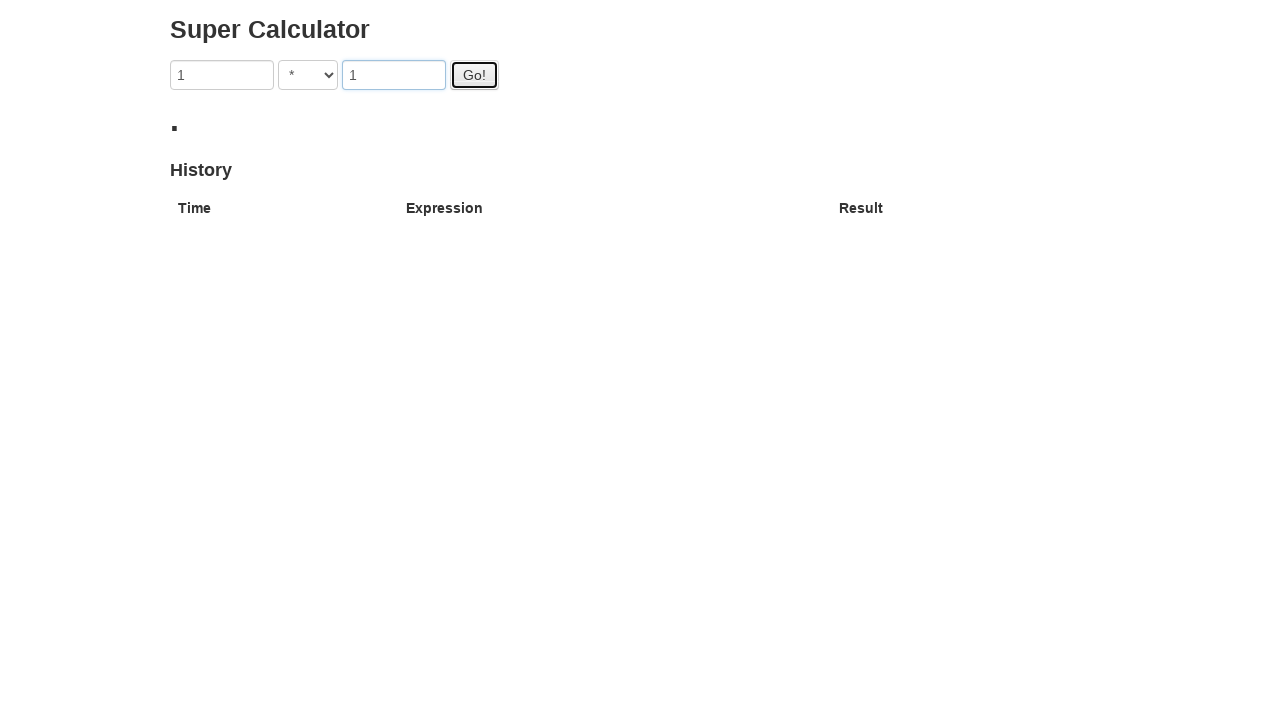

Waited 2 seconds for calculation to complete
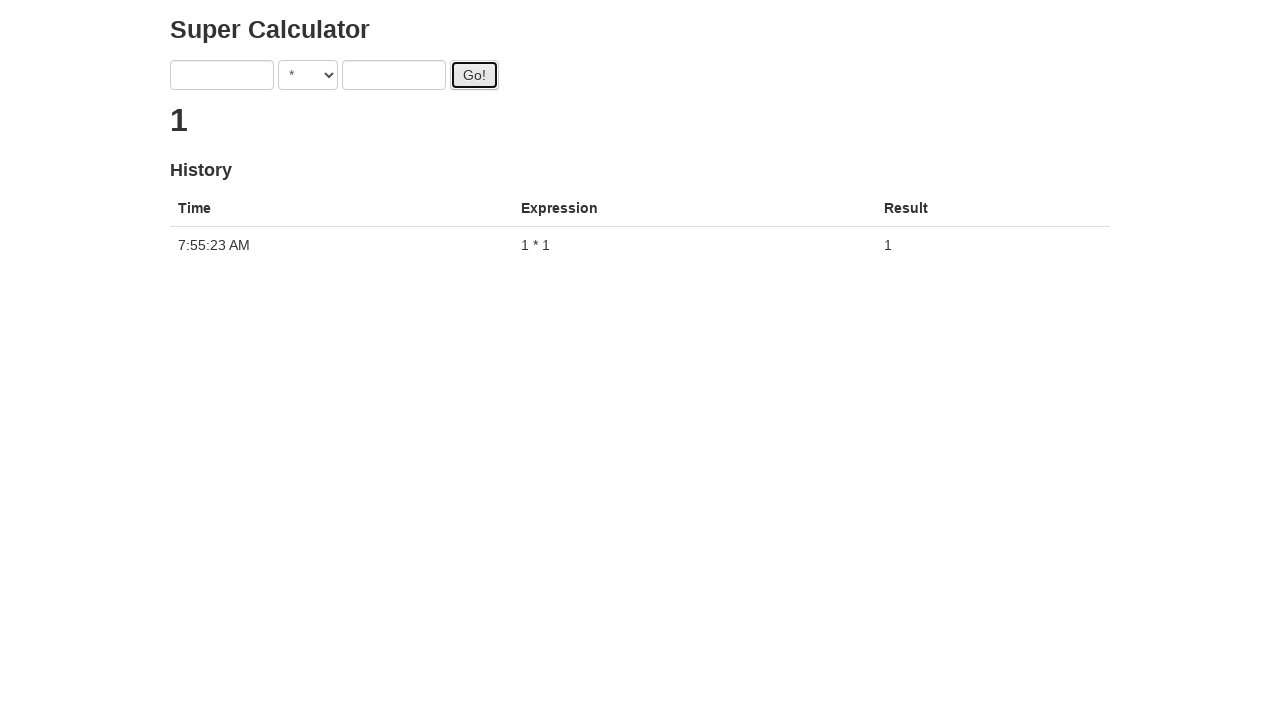

Selected multiplication operator for calculation 1*2 on select[ng-model='operator']
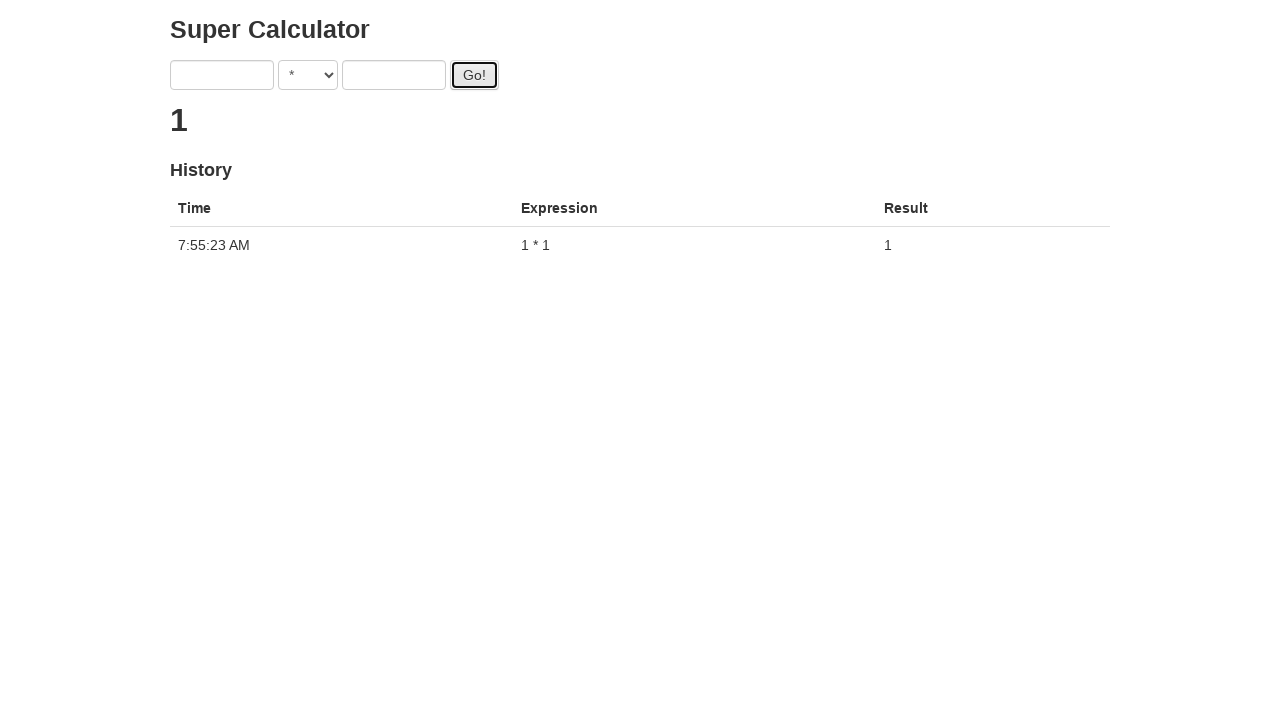

Entered first operand: 1 on input[ng-model='first']
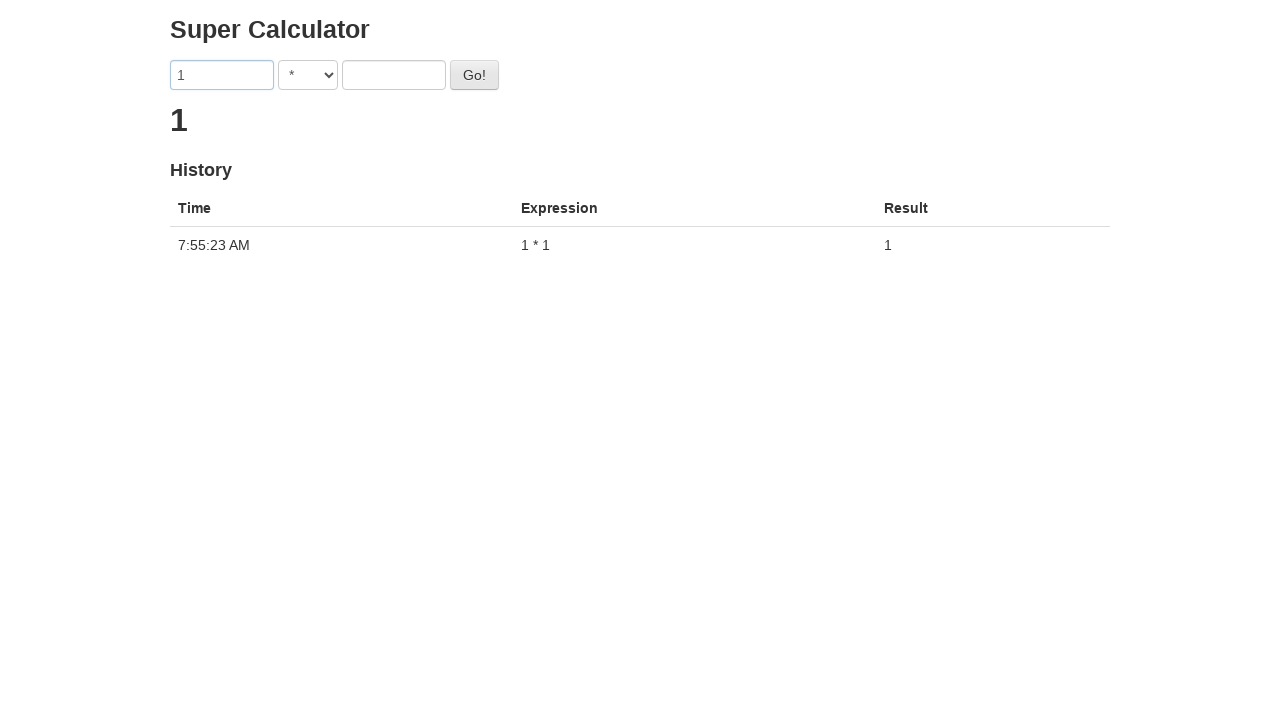

Entered second operand: 2 on input[ng-model='second']
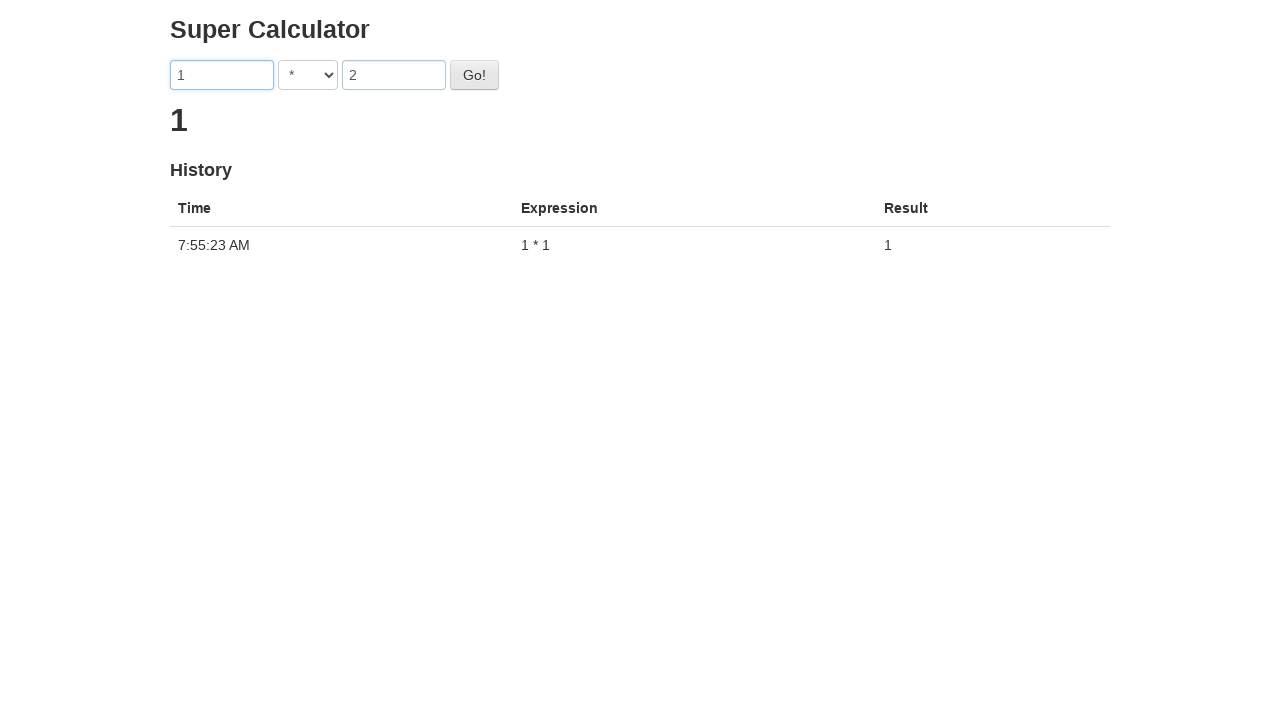

Clicked calculate button for 1*2 at (474, 75) on button#gobutton
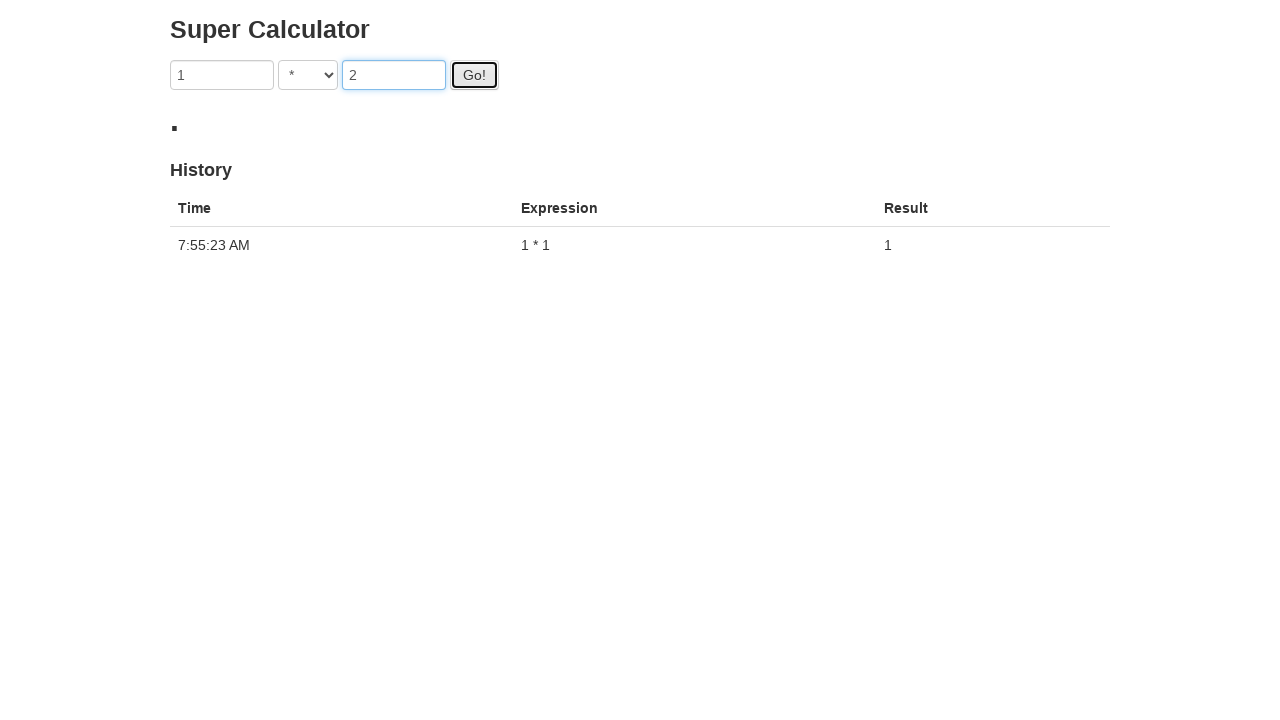

Waited 2 seconds for calculation to complete
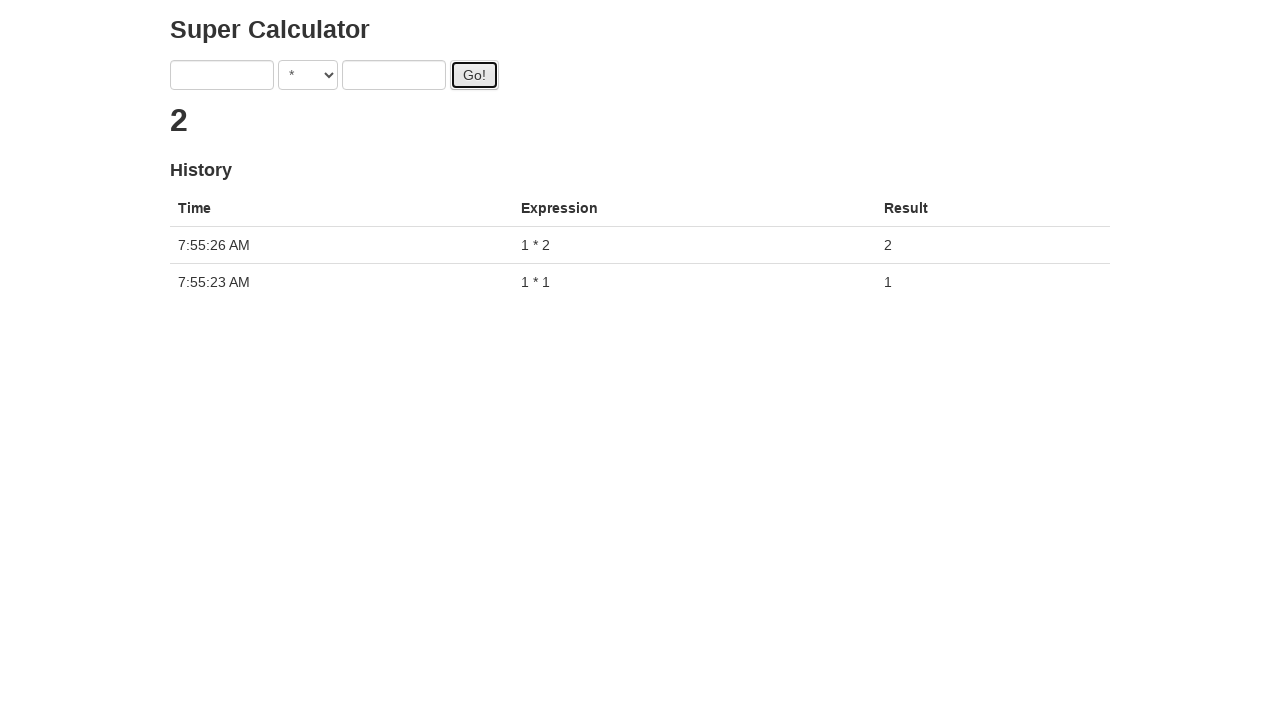

Selected multiplication operator for calculation 1*3 on select[ng-model='operator']
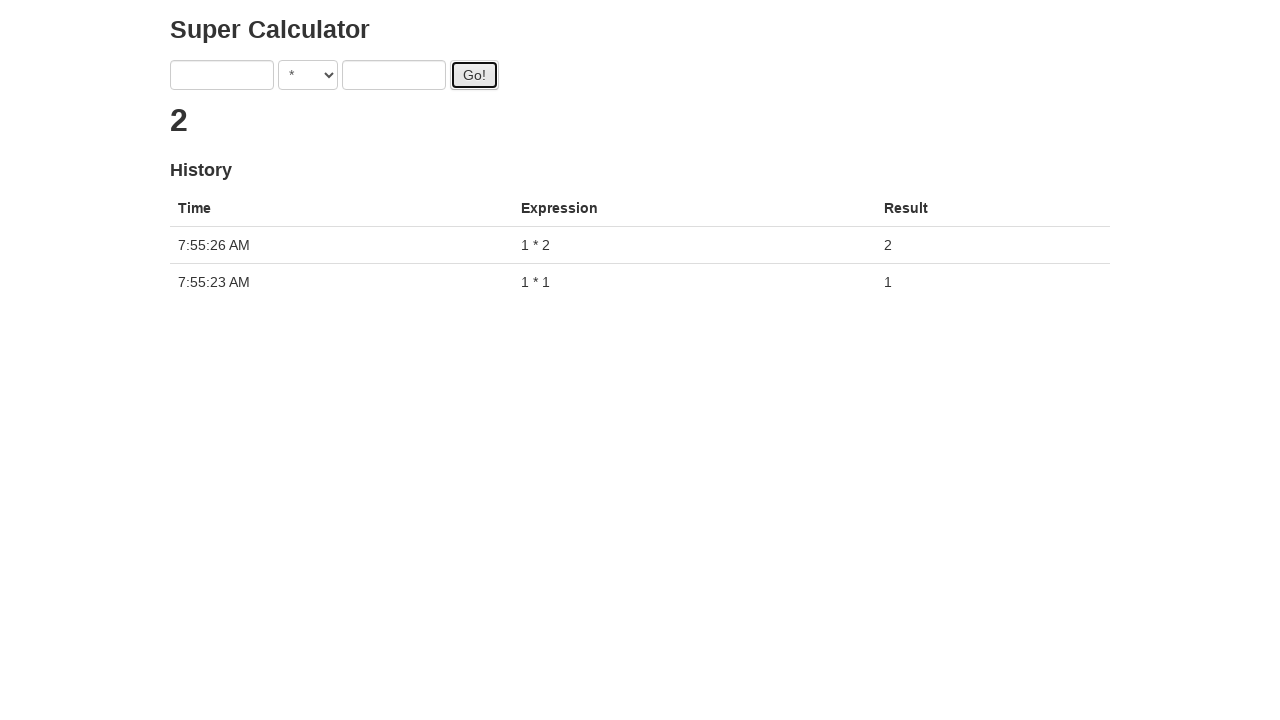

Entered first operand: 1 on input[ng-model='first']
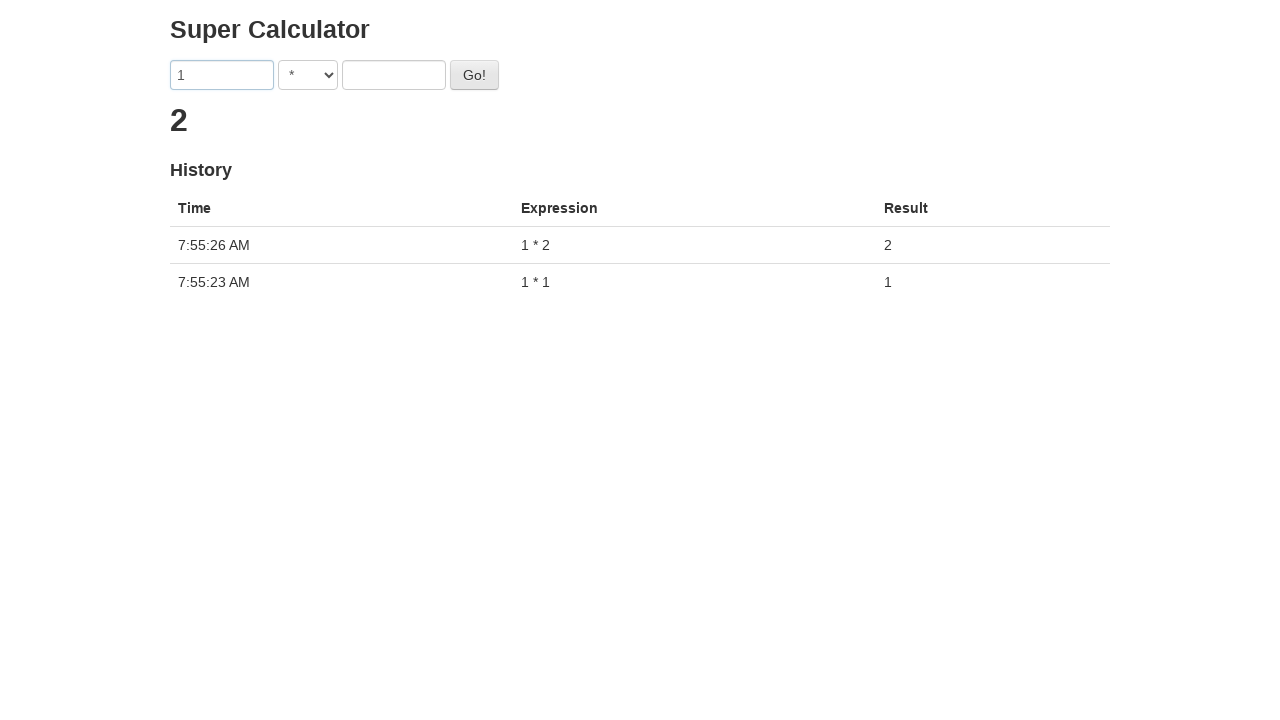

Entered second operand: 3 on input[ng-model='second']
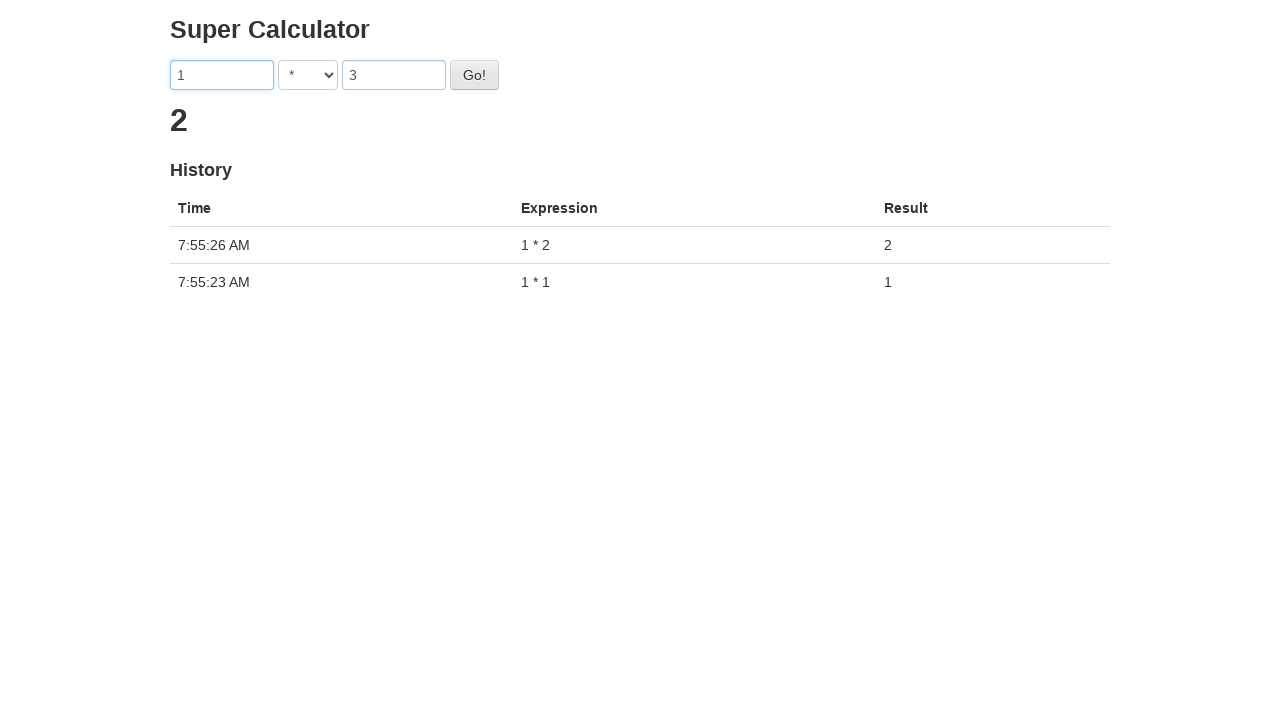

Clicked calculate button for 1*3 at (474, 75) on button#gobutton
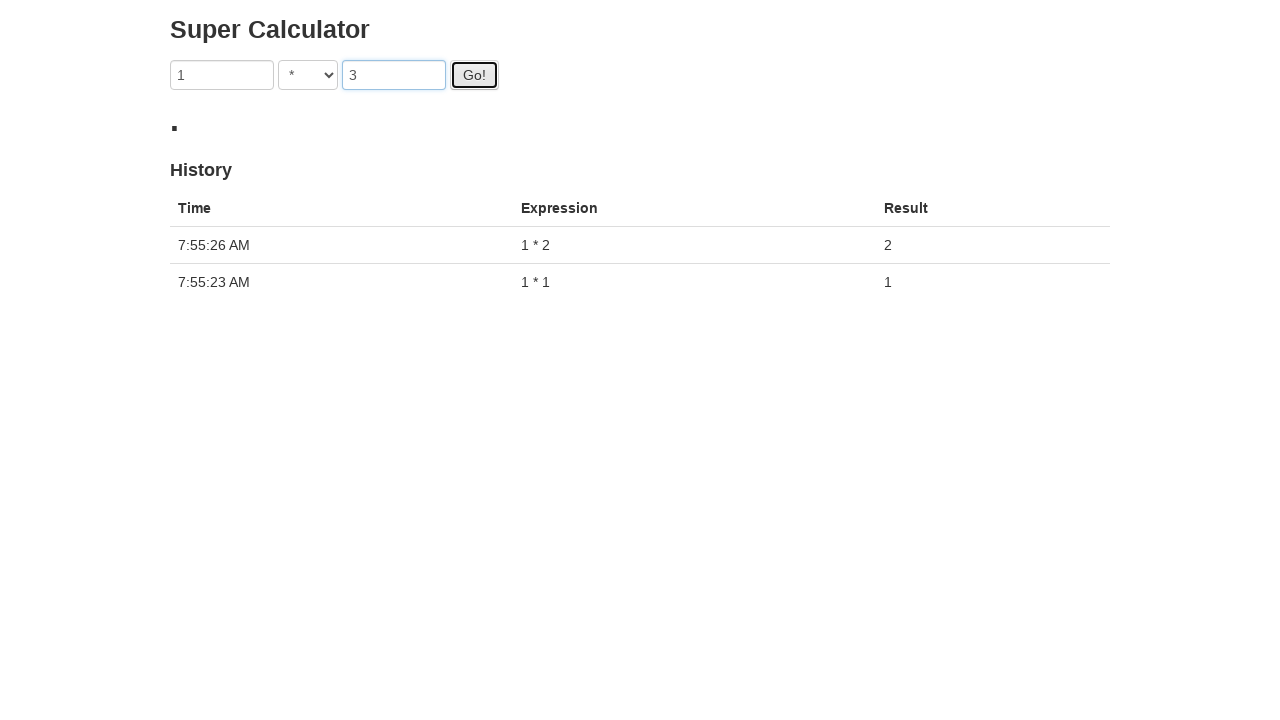

Waited 2 seconds for calculation to complete
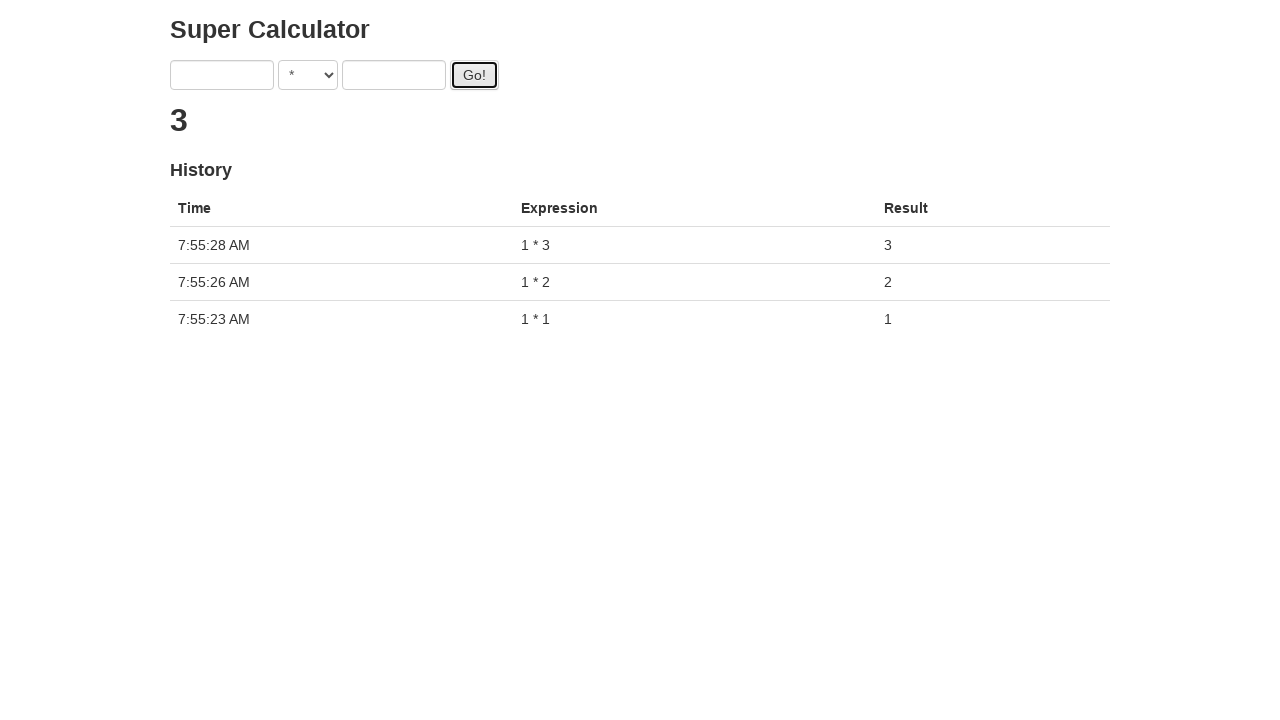

Selected multiplication operator for calculation 2*1 on select[ng-model='operator']
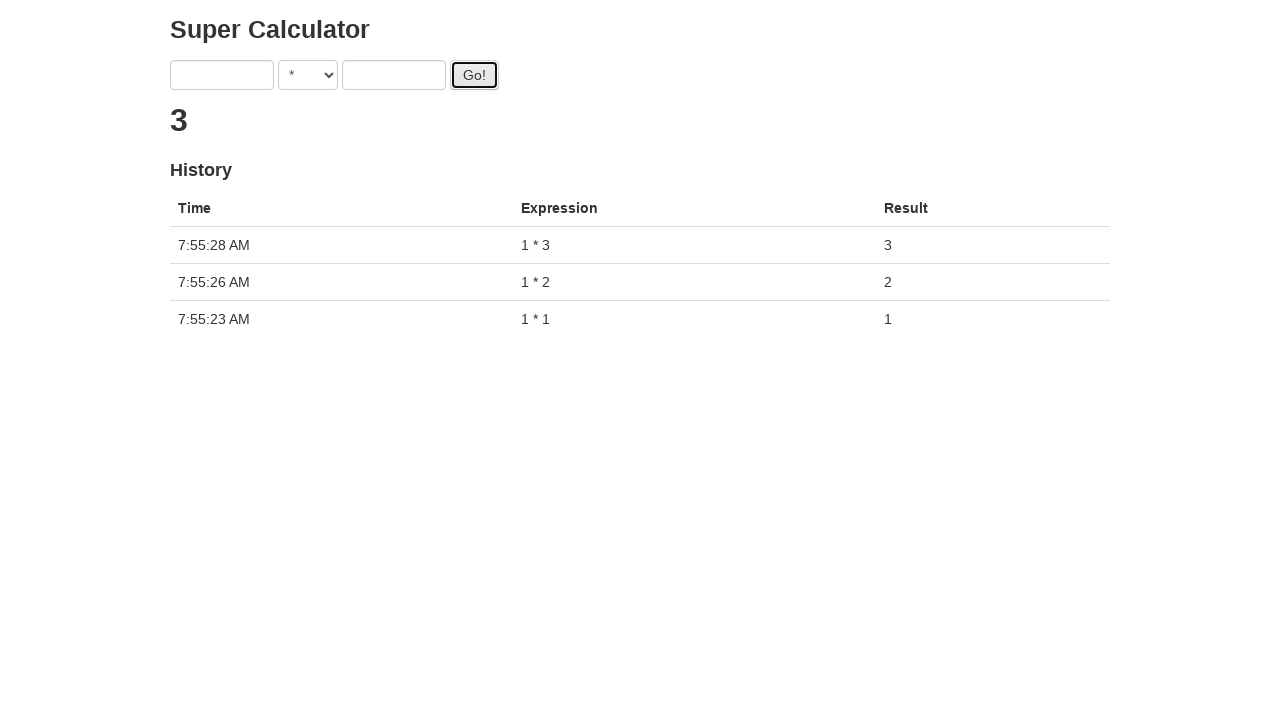

Entered first operand: 2 on input[ng-model='first']
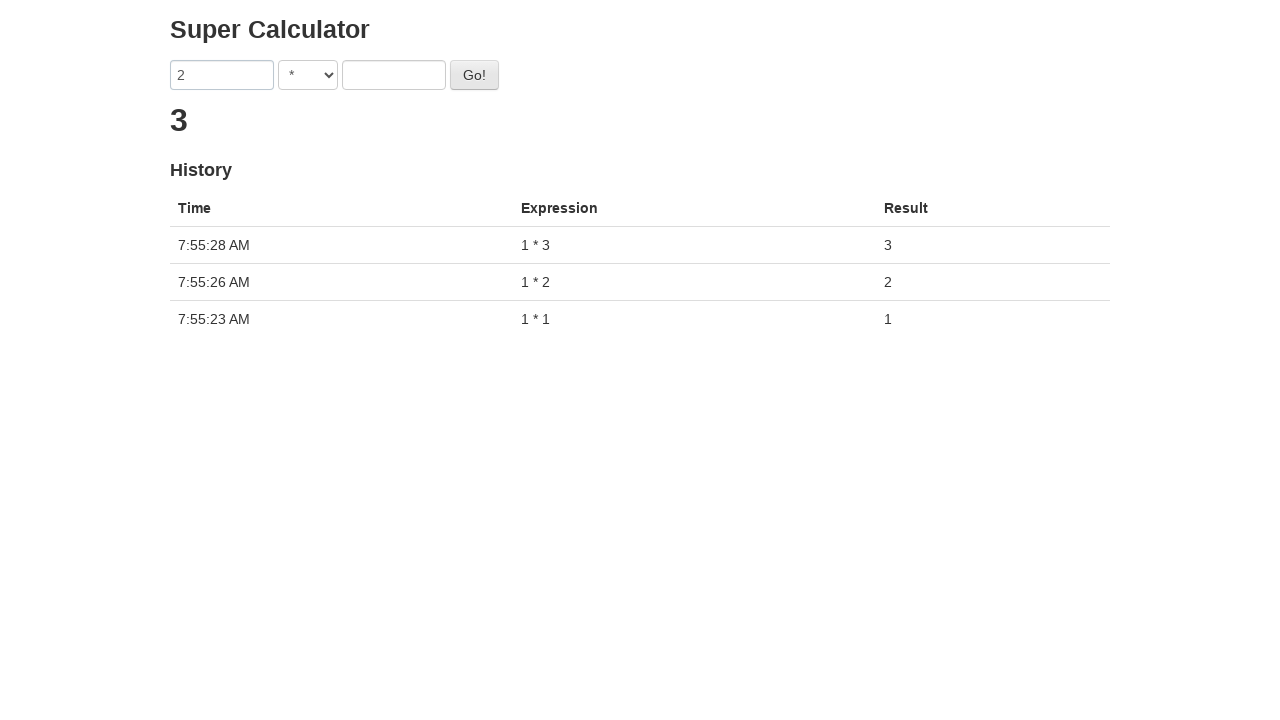

Entered second operand: 1 on input[ng-model='second']
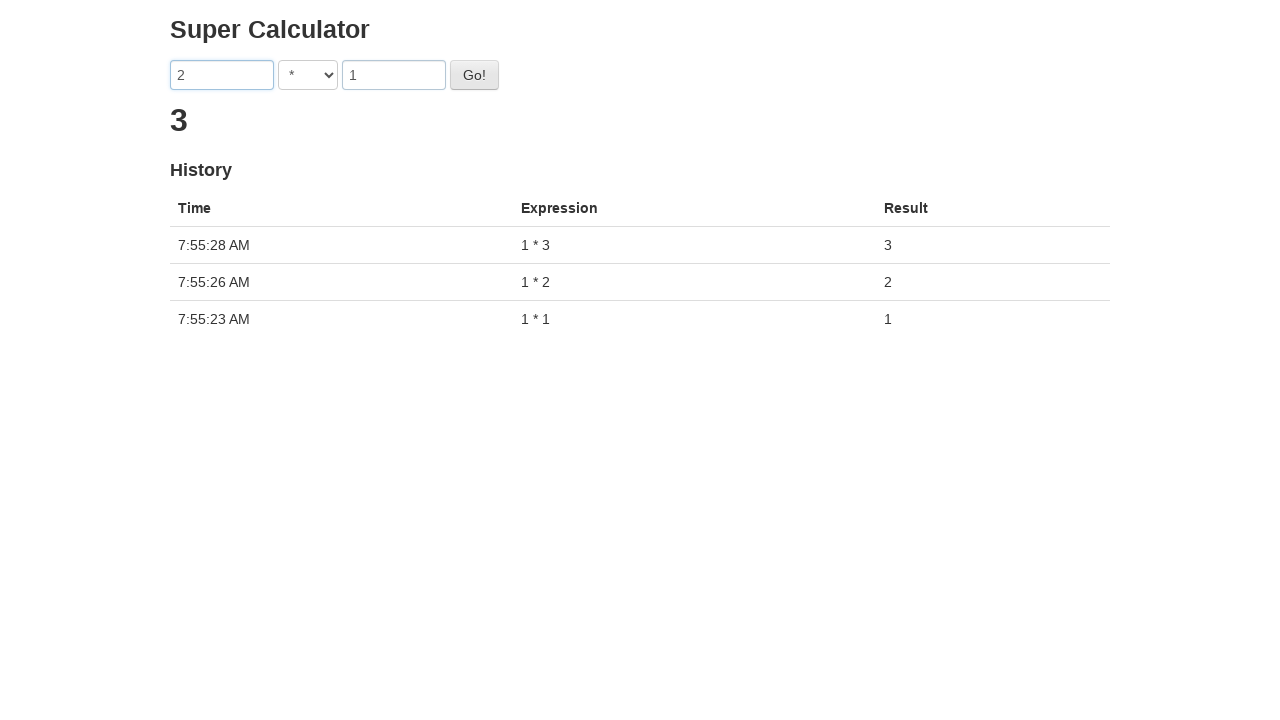

Clicked calculate button for 2*1 at (474, 75) on button#gobutton
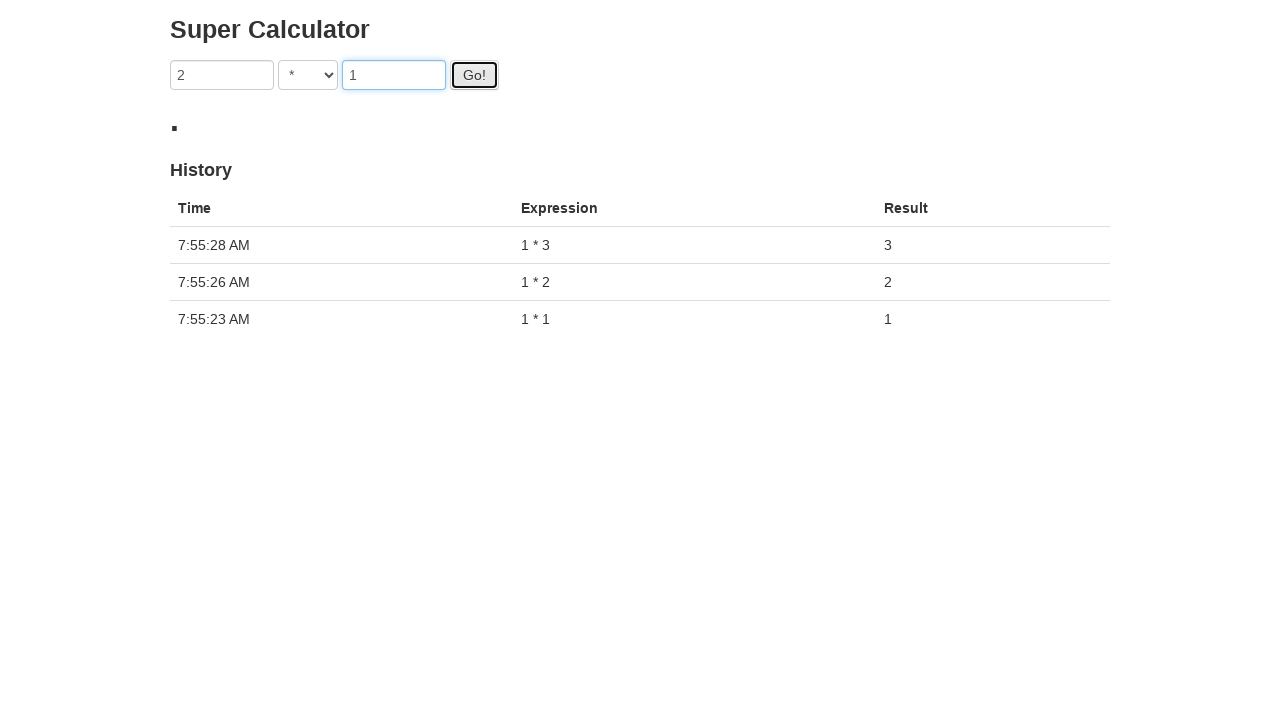

Waited 2 seconds for calculation to complete
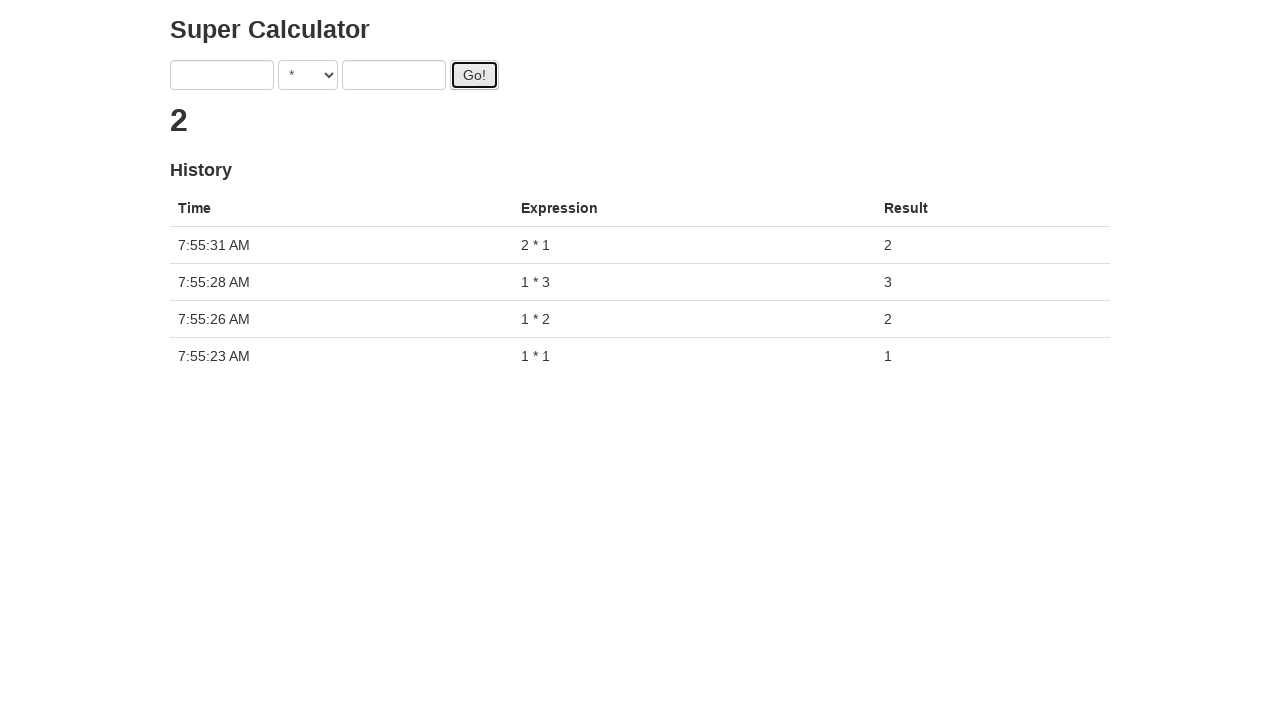

Selected multiplication operator for calculation 2*2 on select[ng-model='operator']
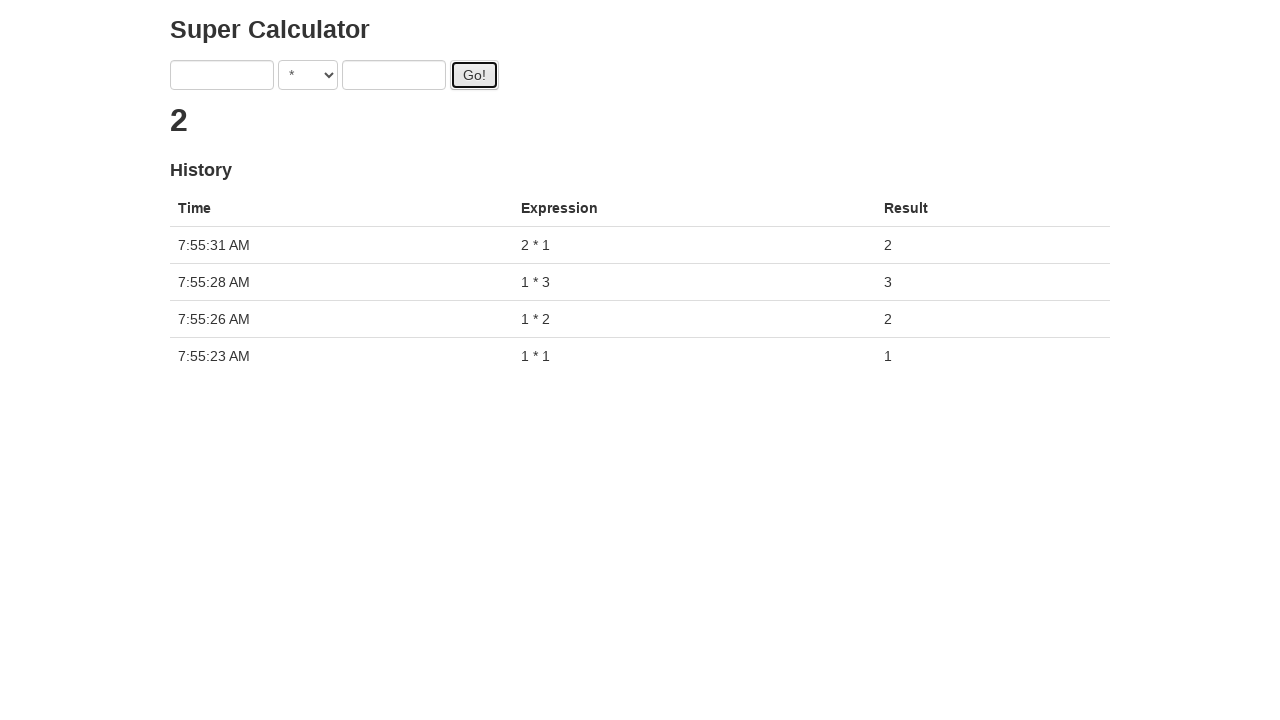

Entered first operand: 2 on input[ng-model='first']
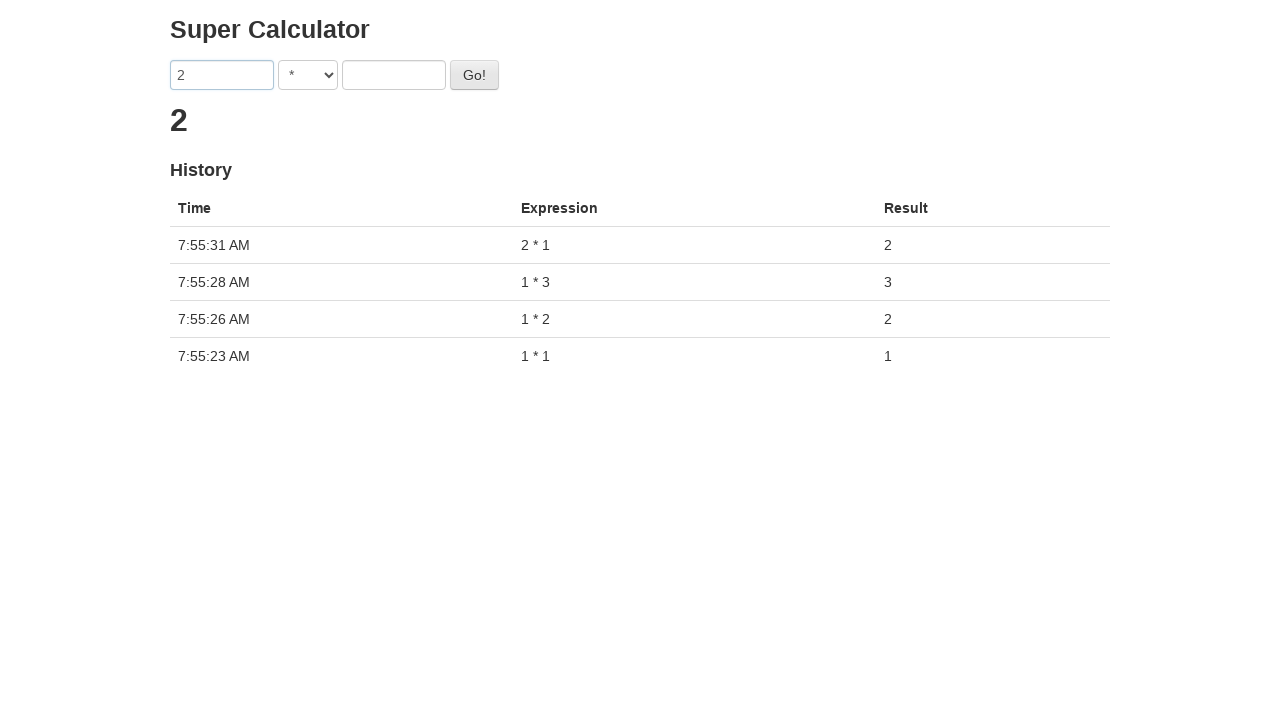

Entered second operand: 2 on input[ng-model='second']
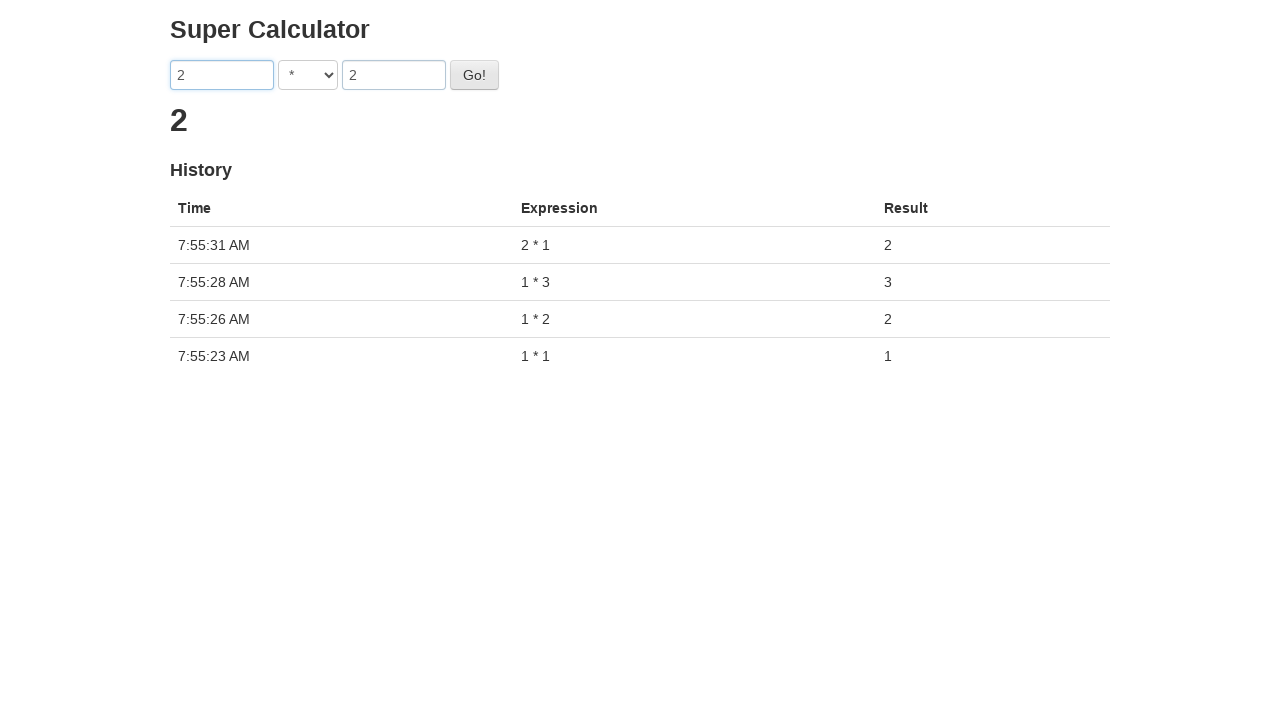

Clicked calculate button for 2*2 at (474, 75) on button#gobutton
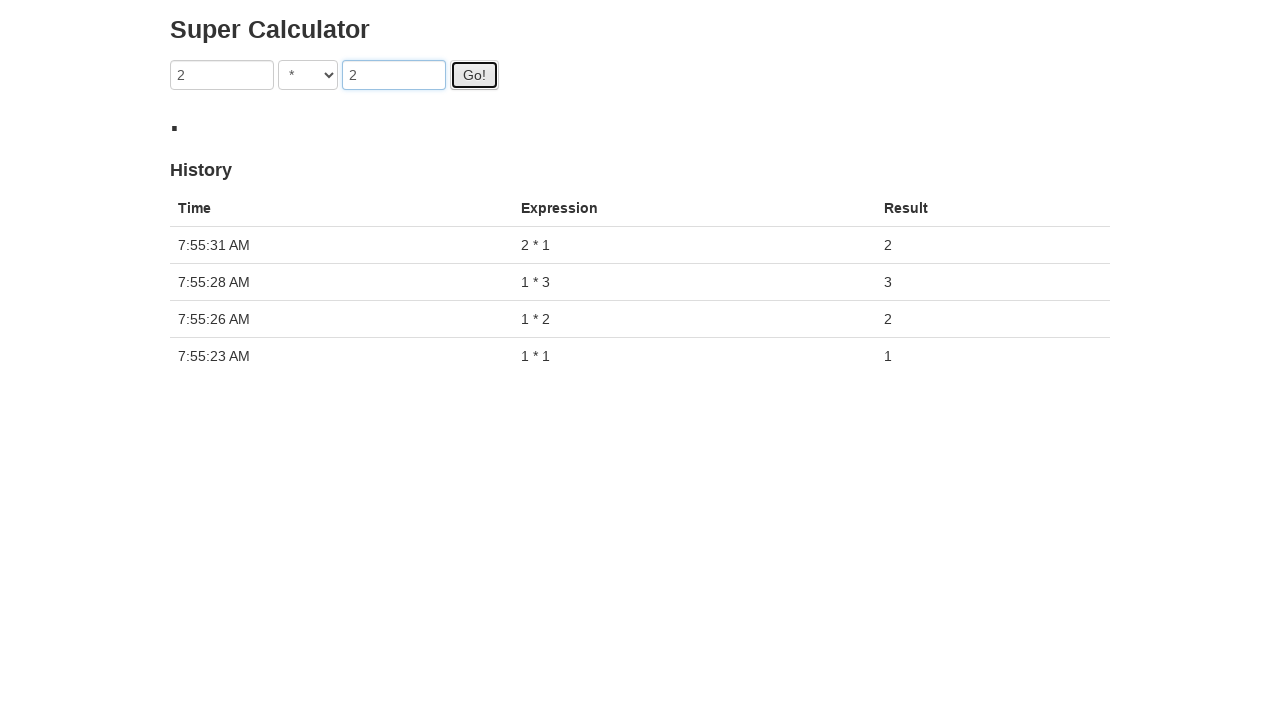

Waited 2 seconds for calculation to complete
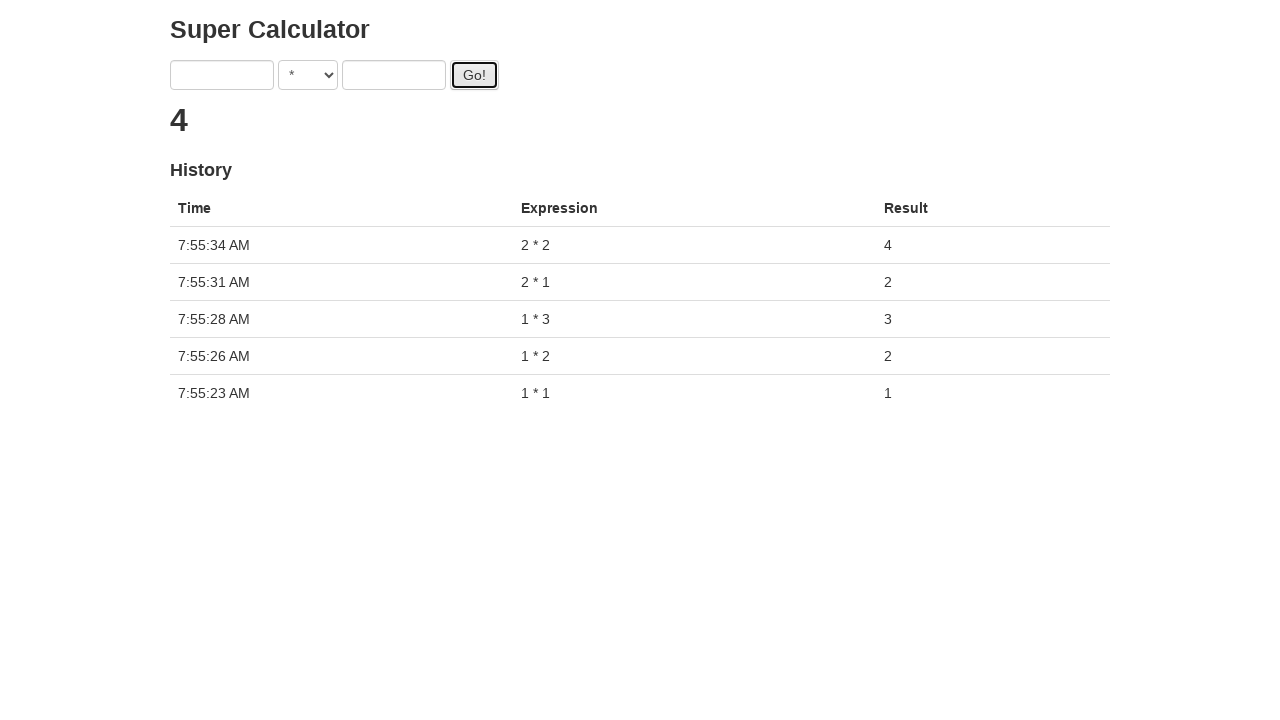

Selected multiplication operator for calculation 2*3 on select[ng-model='operator']
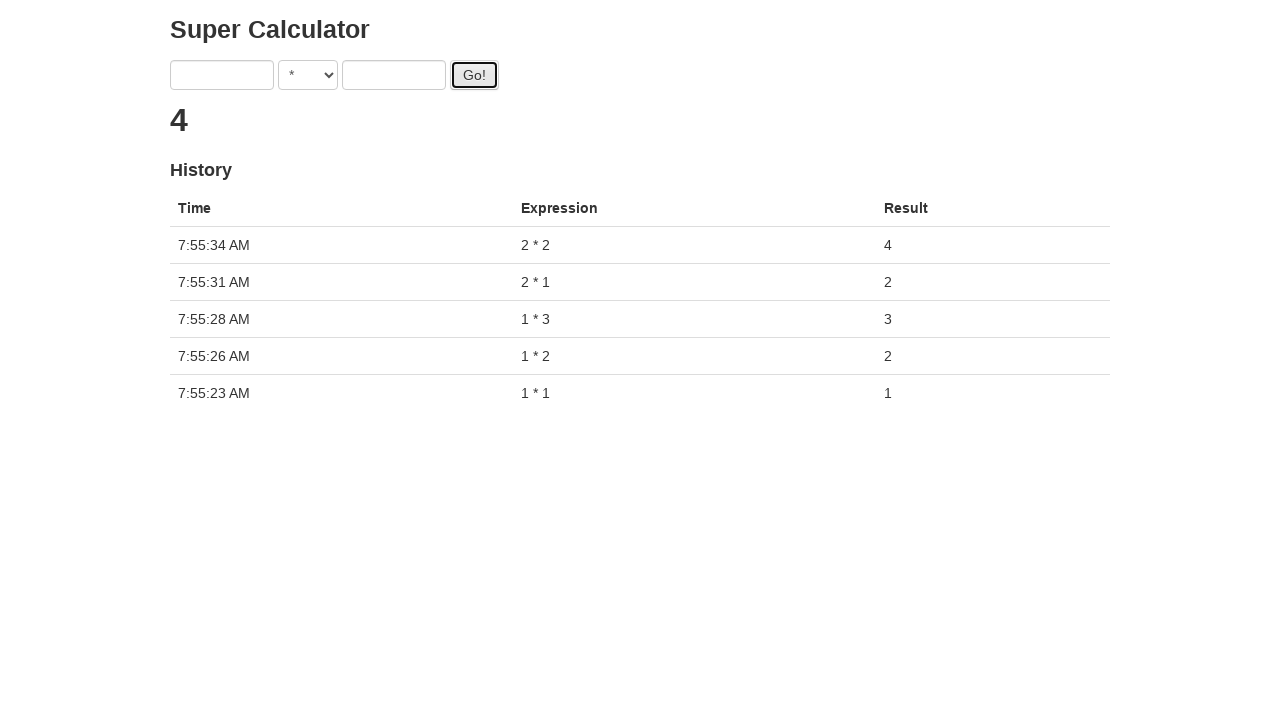

Entered first operand: 2 on input[ng-model='first']
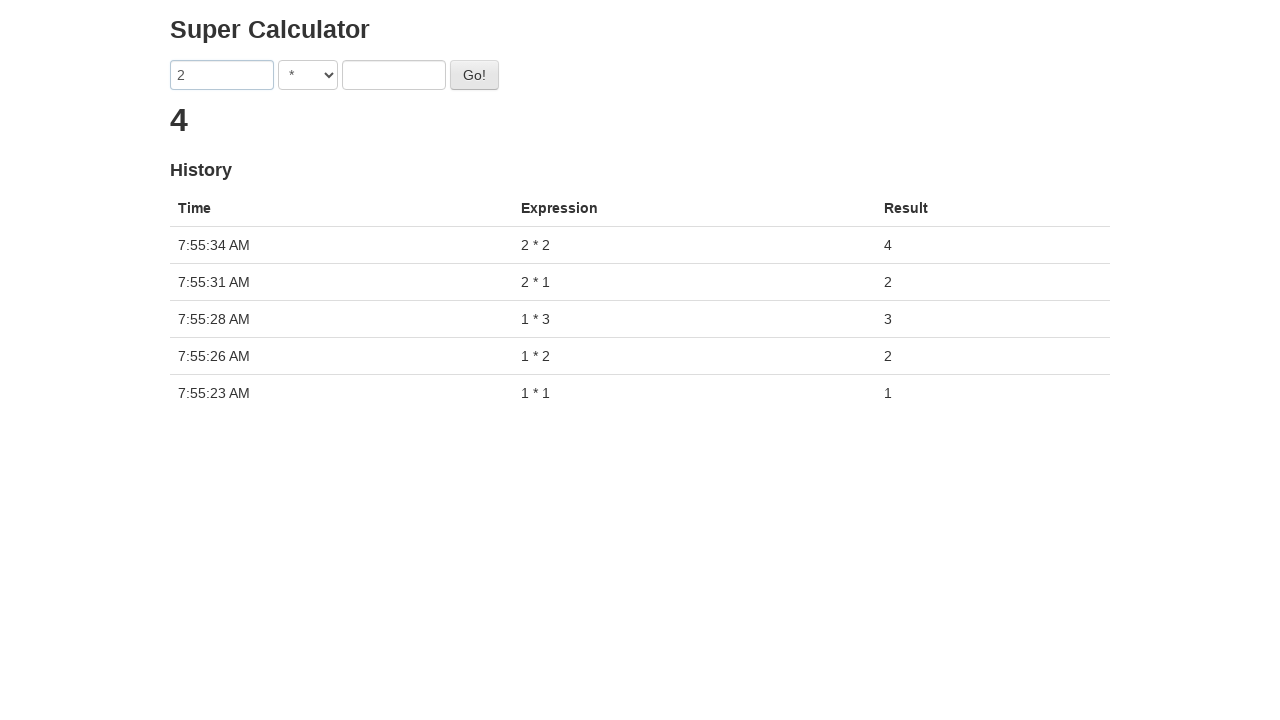

Entered second operand: 3 on input[ng-model='second']
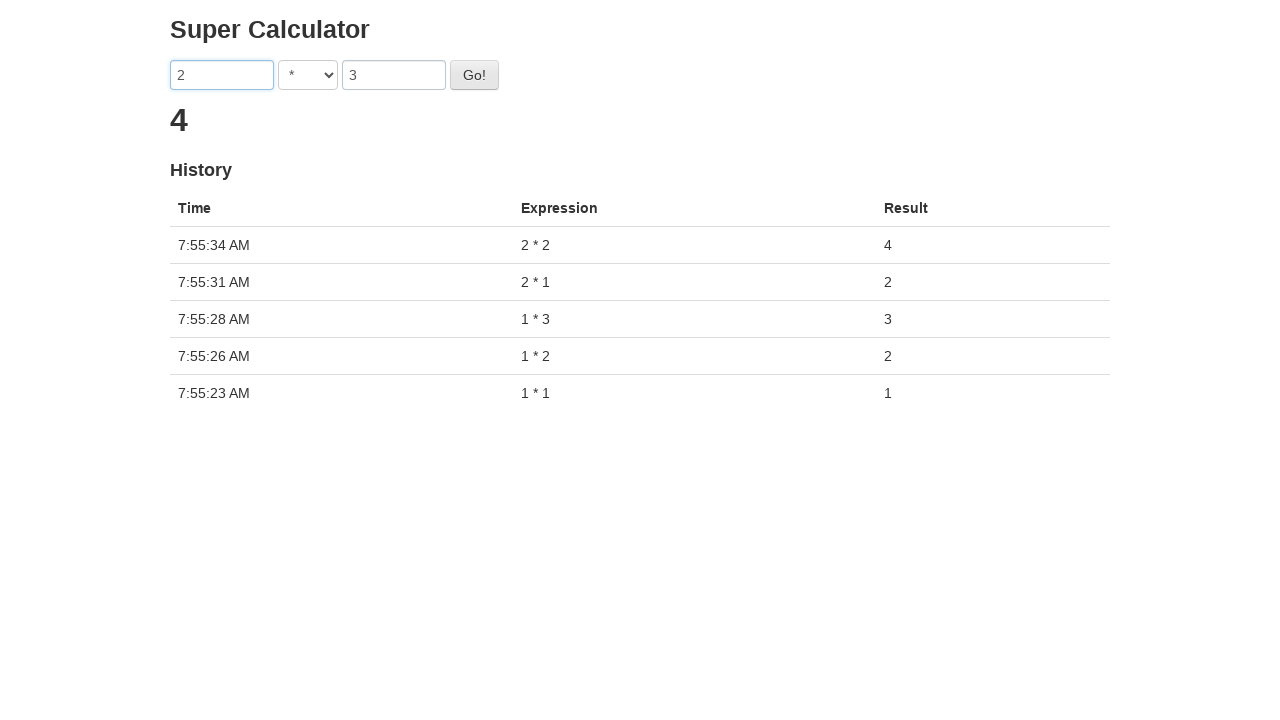

Clicked calculate button for 2*3 at (474, 75) on button#gobutton
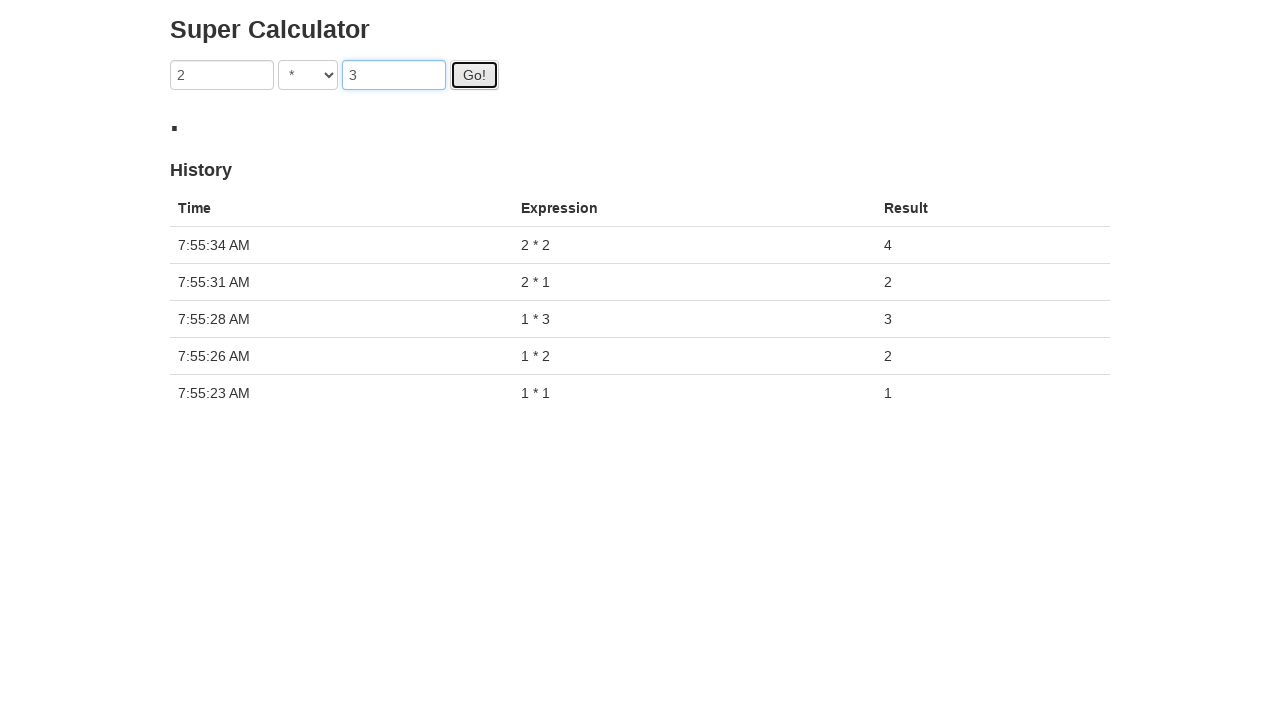

Waited 2 seconds for calculation to complete
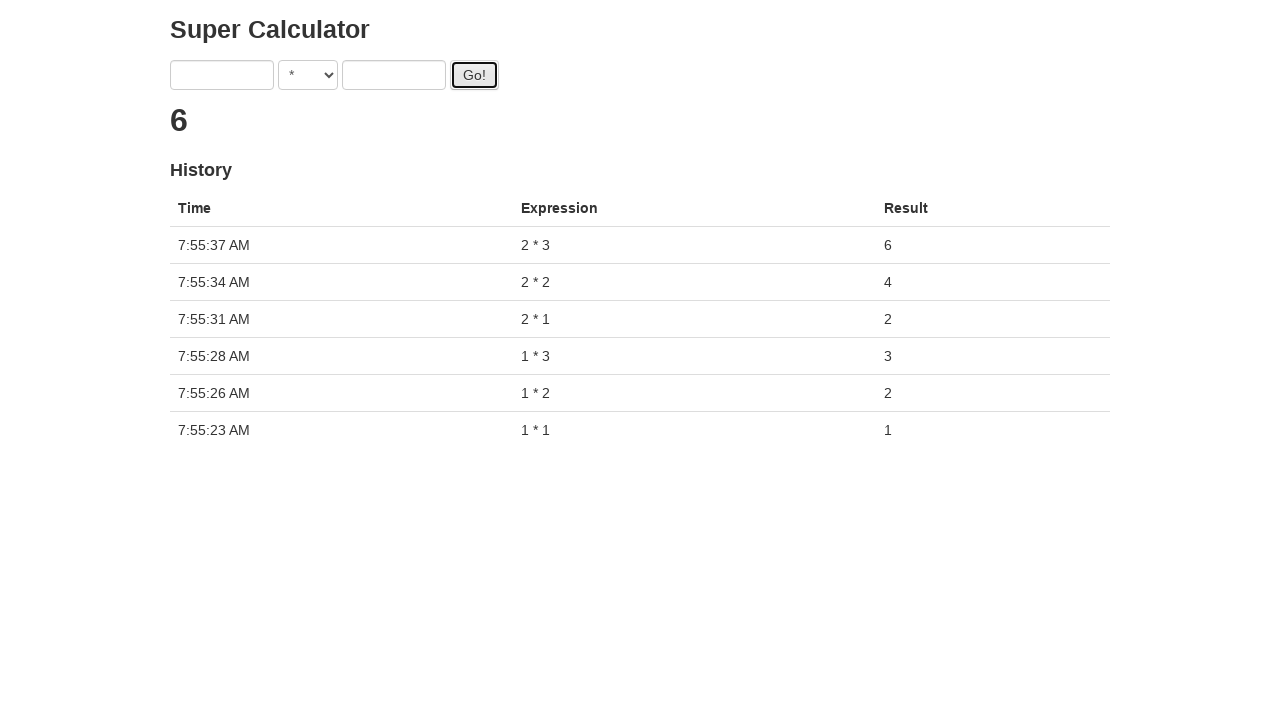

Selected multiplication operator for calculation 3*1 on select[ng-model='operator']
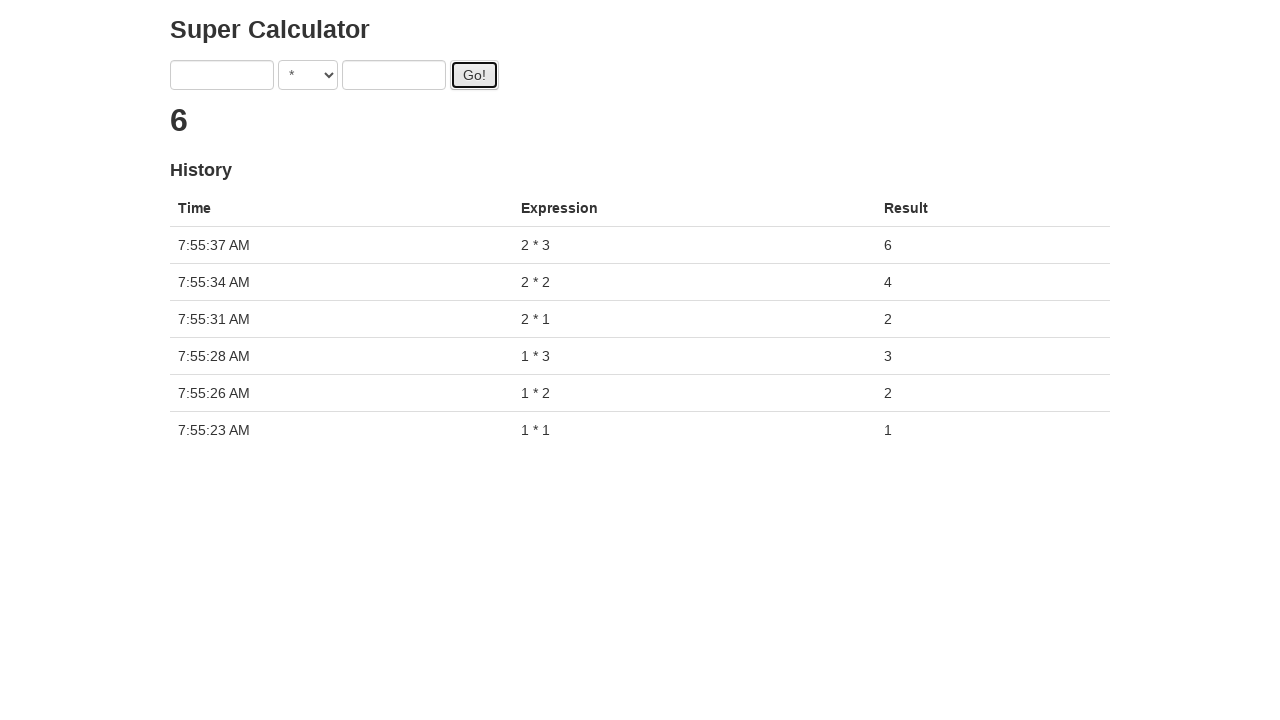

Entered first operand: 3 on input[ng-model='first']
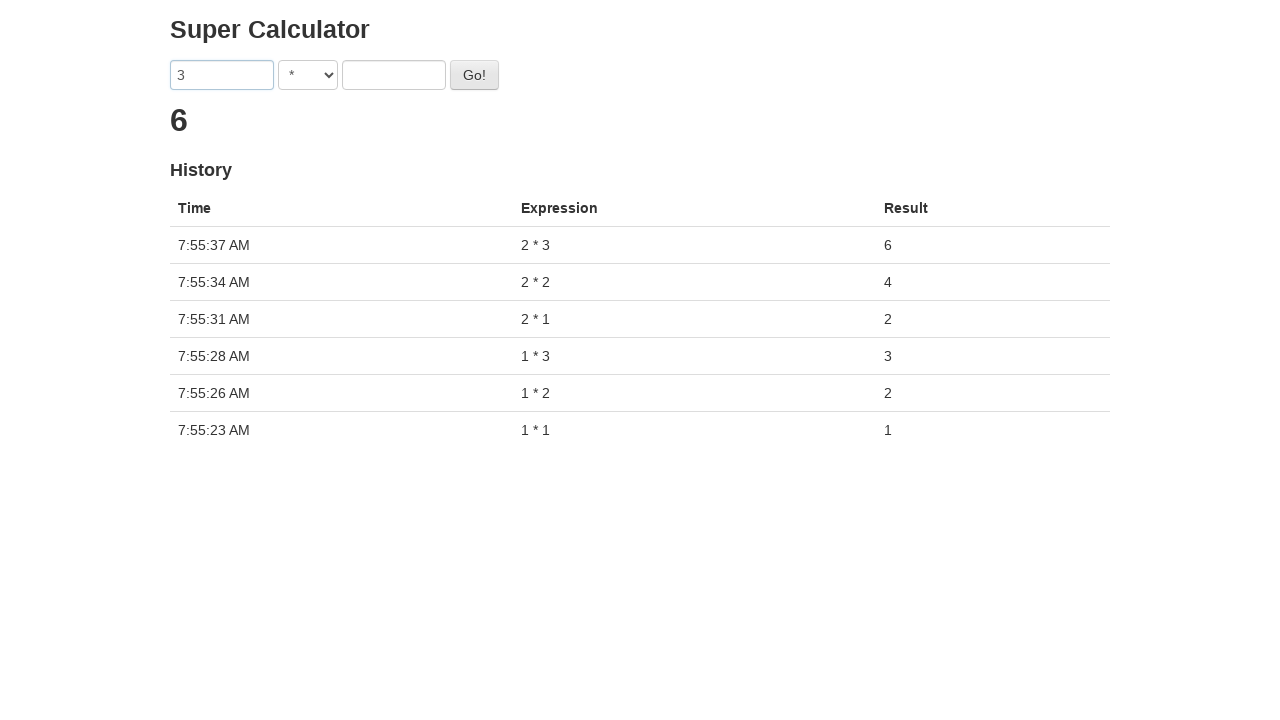

Entered second operand: 1 on input[ng-model='second']
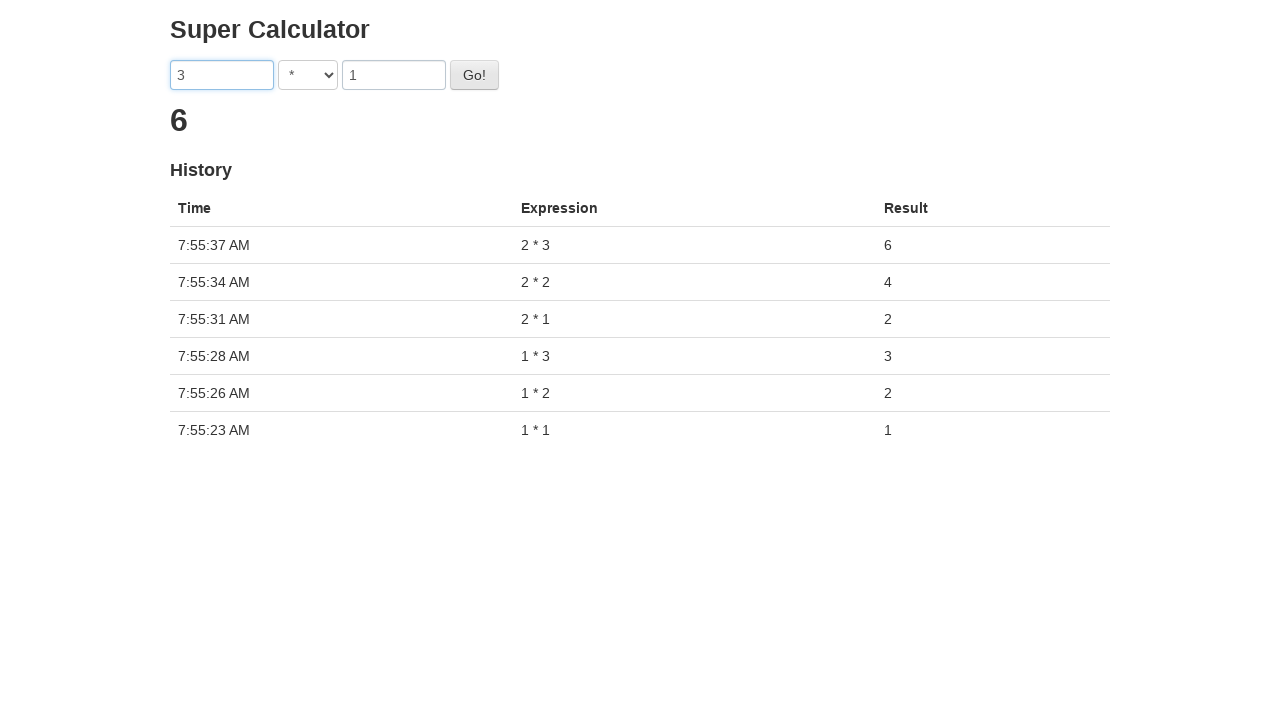

Clicked calculate button for 3*1 at (474, 75) on button#gobutton
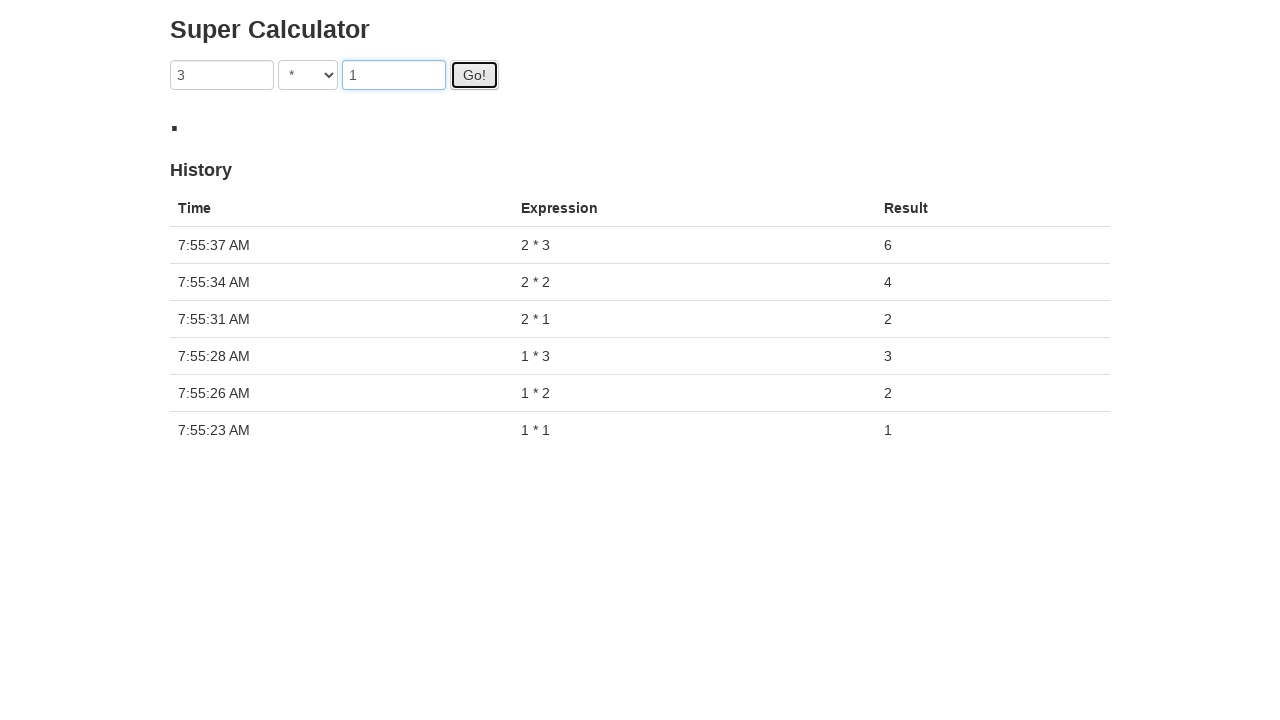

Waited 2 seconds for calculation to complete
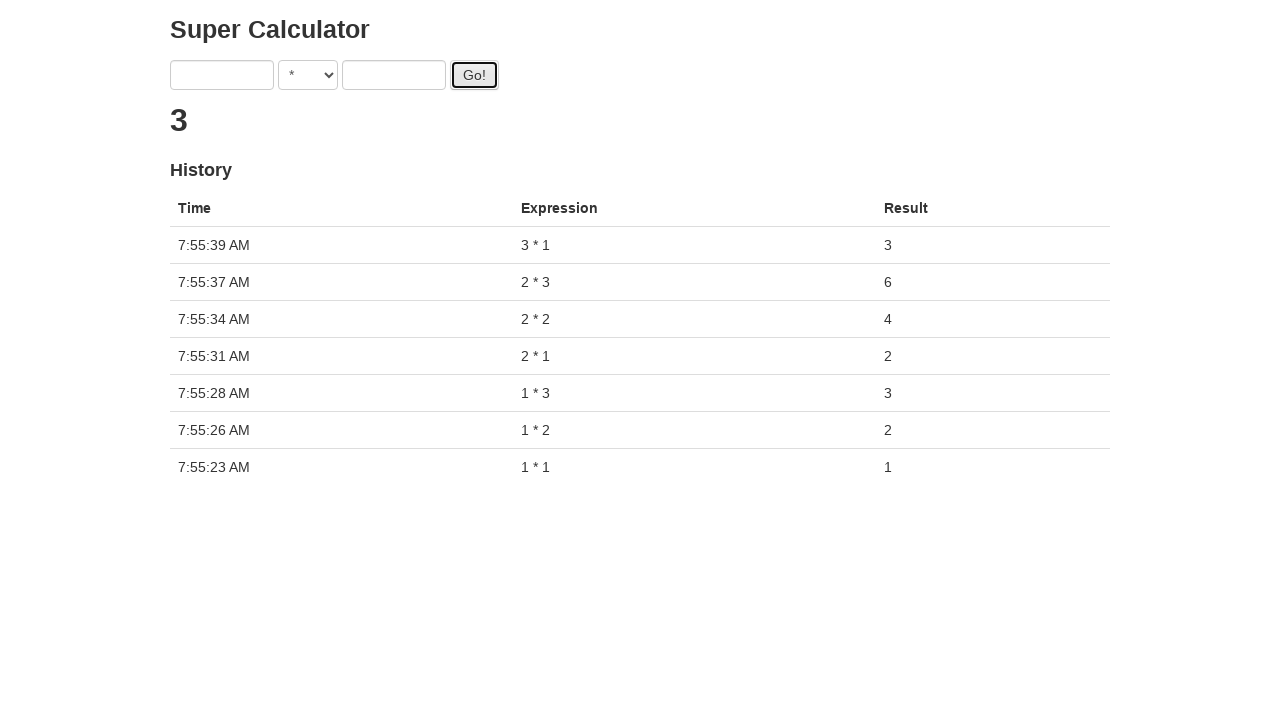

Selected multiplication operator for calculation 3*2 on select[ng-model='operator']
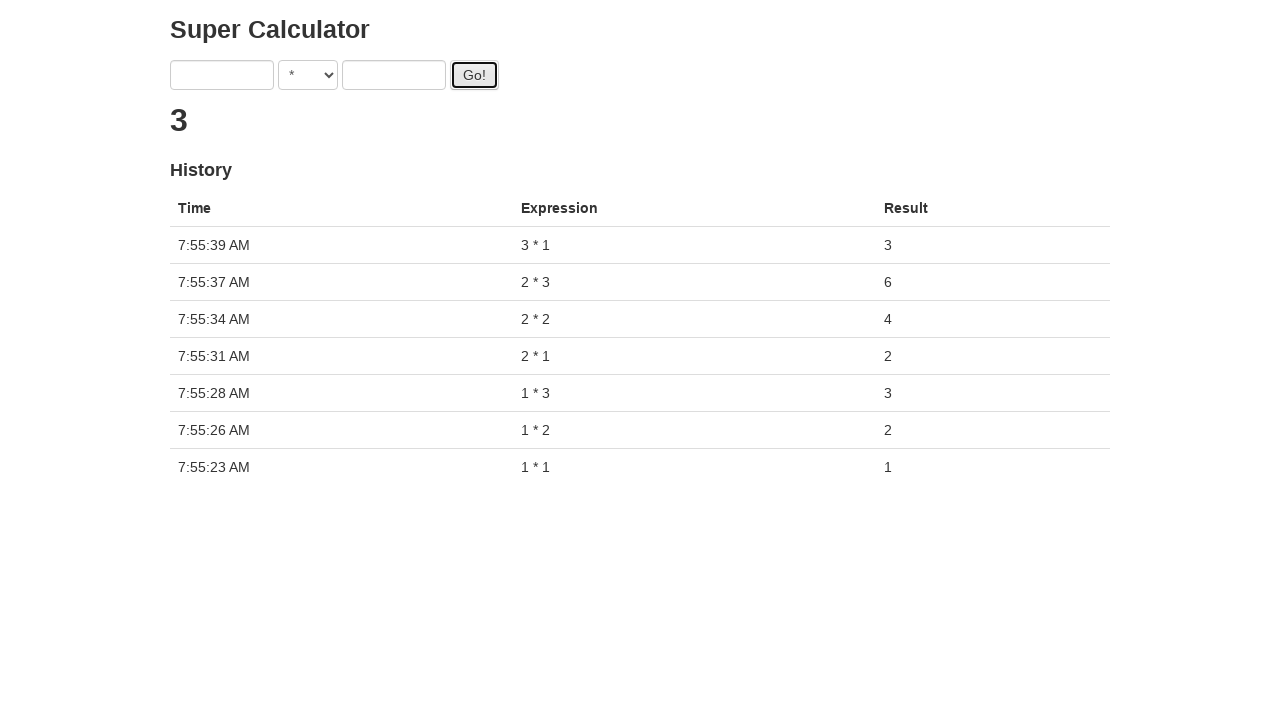

Entered first operand: 3 on input[ng-model='first']
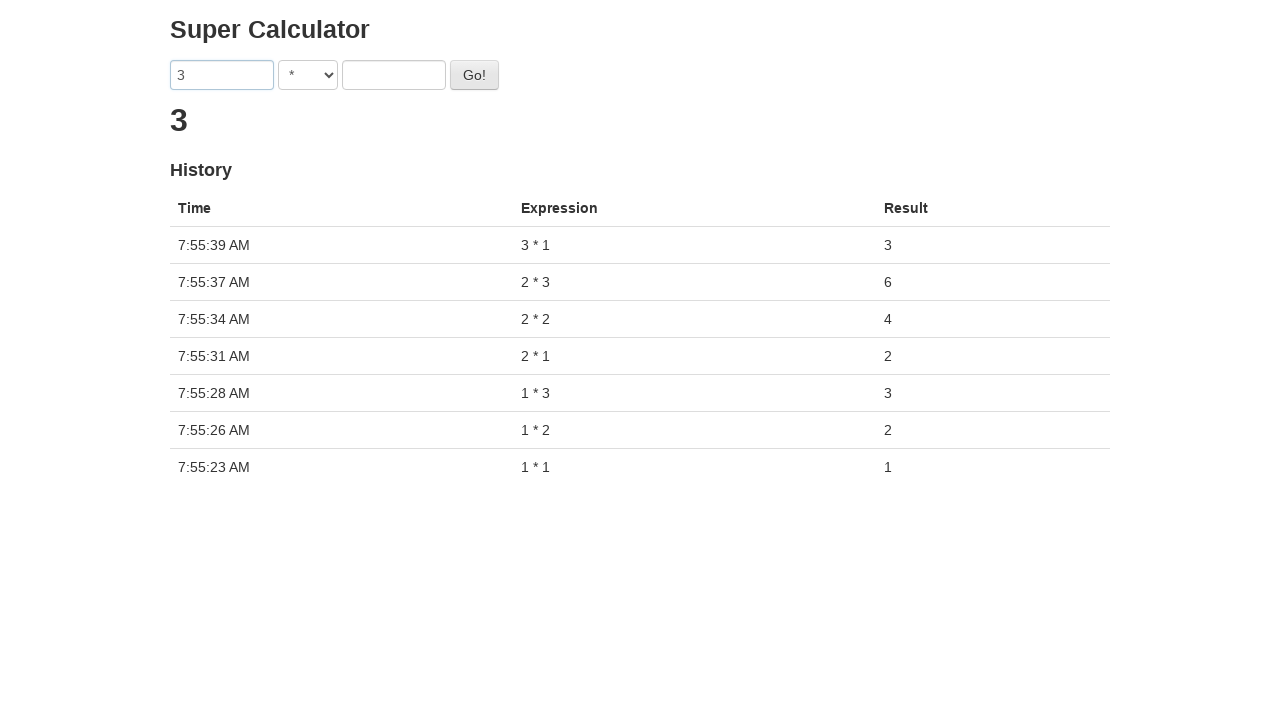

Entered second operand: 2 on input[ng-model='second']
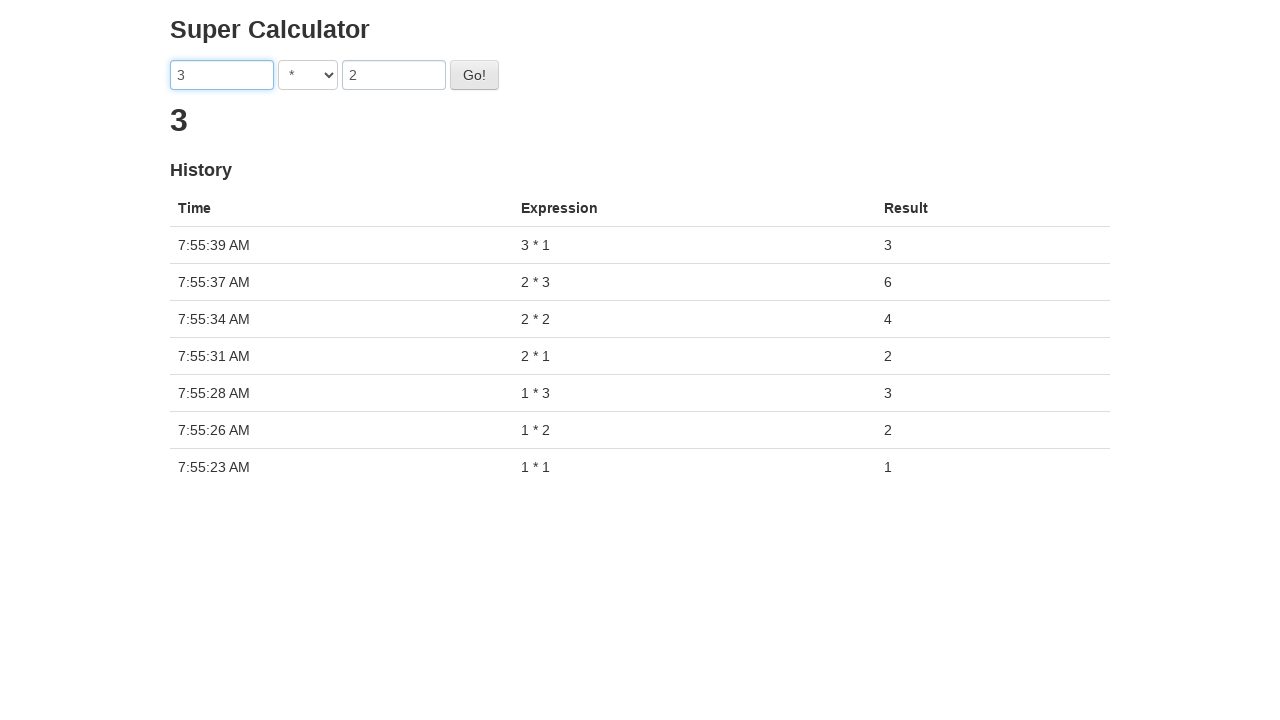

Clicked calculate button for 3*2 at (474, 75) on button#gobutton
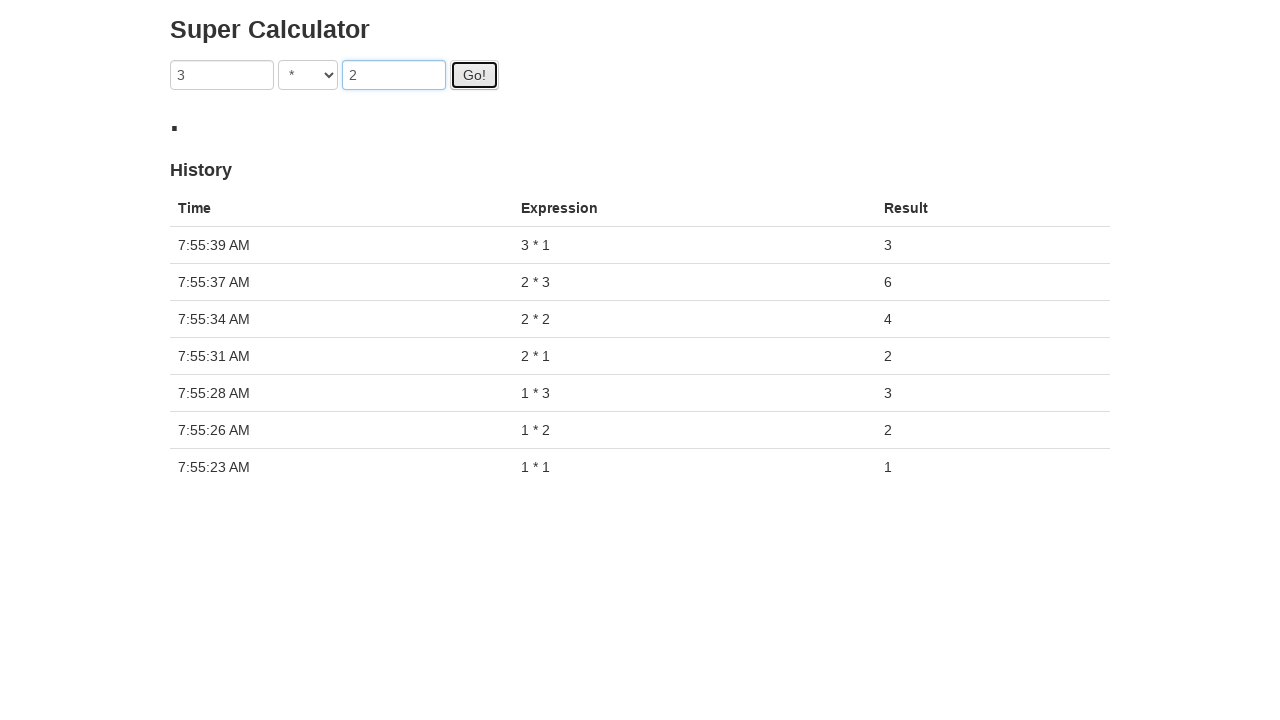

Waited 2 seconds for calculation to complete
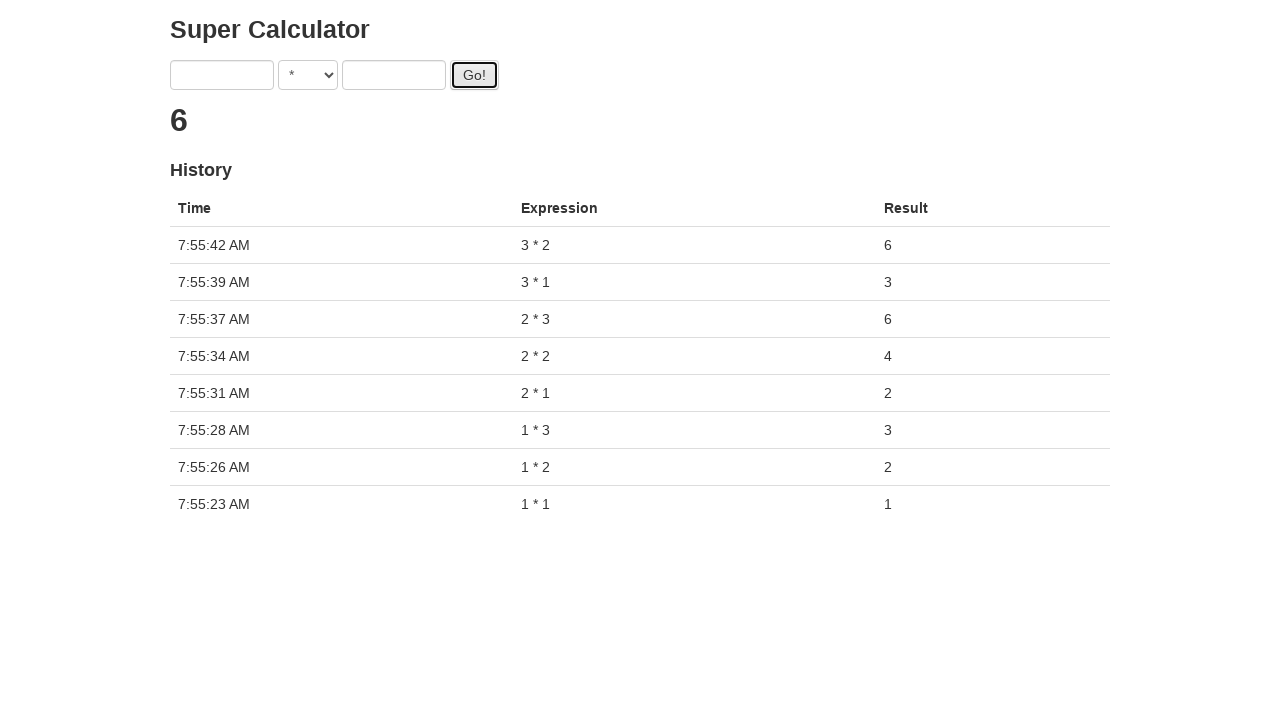

Selected multiplication operator for calculation 3*3 on select[ng-model='operator']
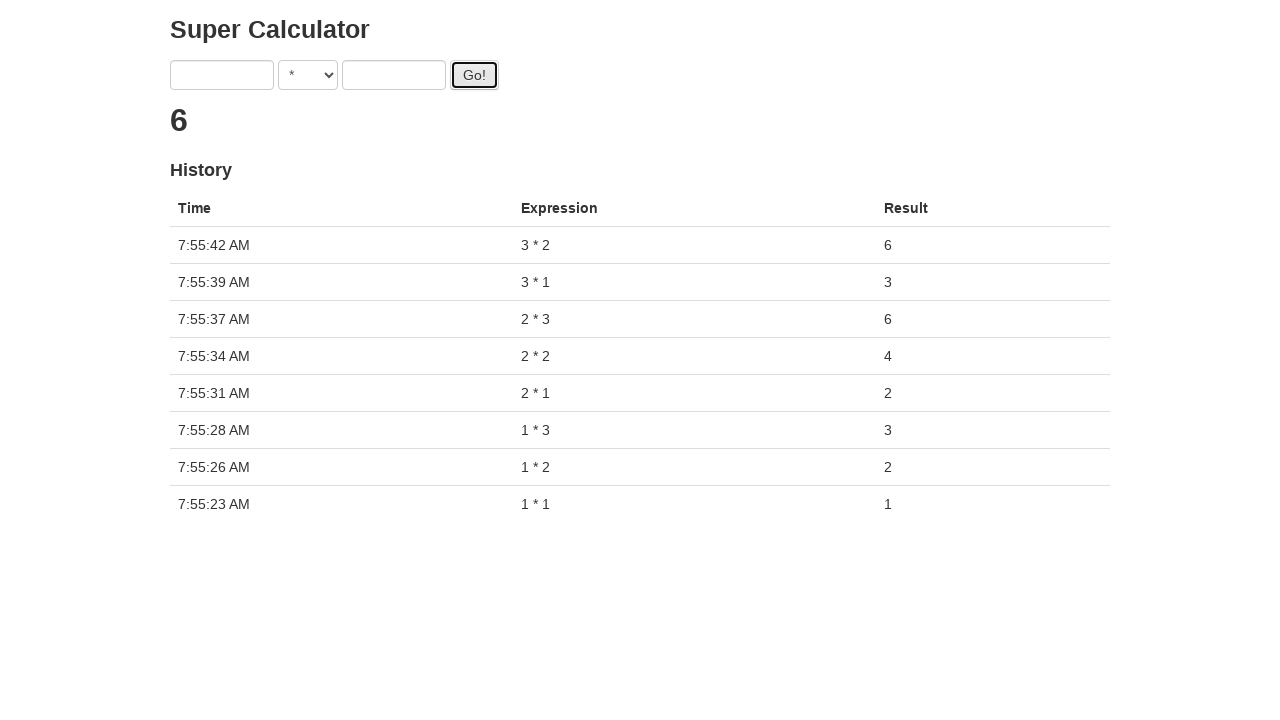

Entered first operand: 3 on input[ng-model='first']
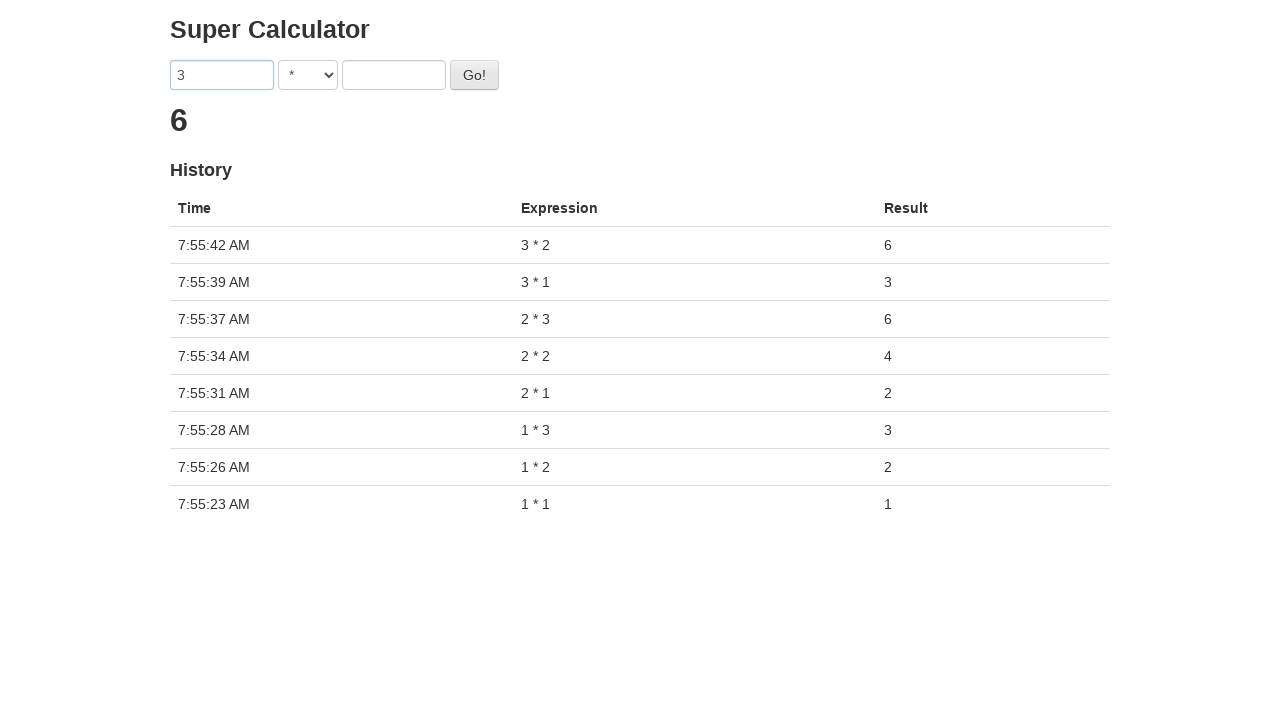

Entered second operand: 3 on input[ng-model='second']
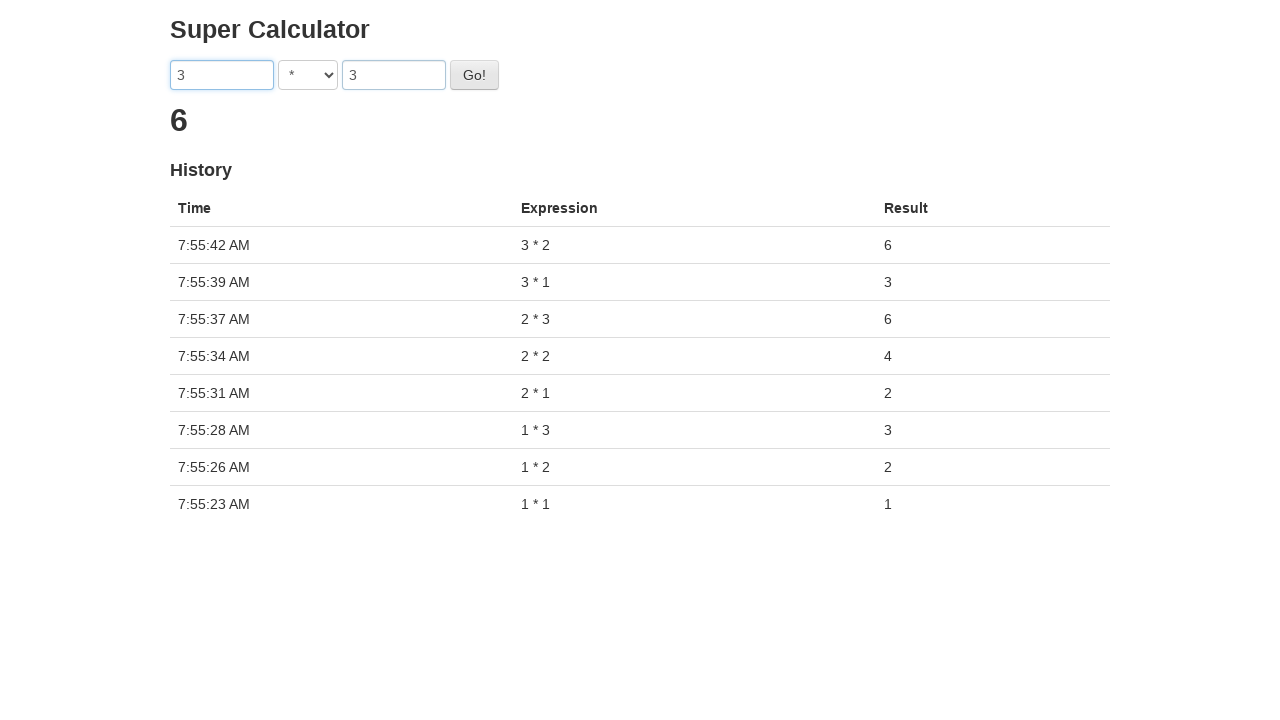

Clicked calculate button for 3*3 at (474, 75) on button#gobutton
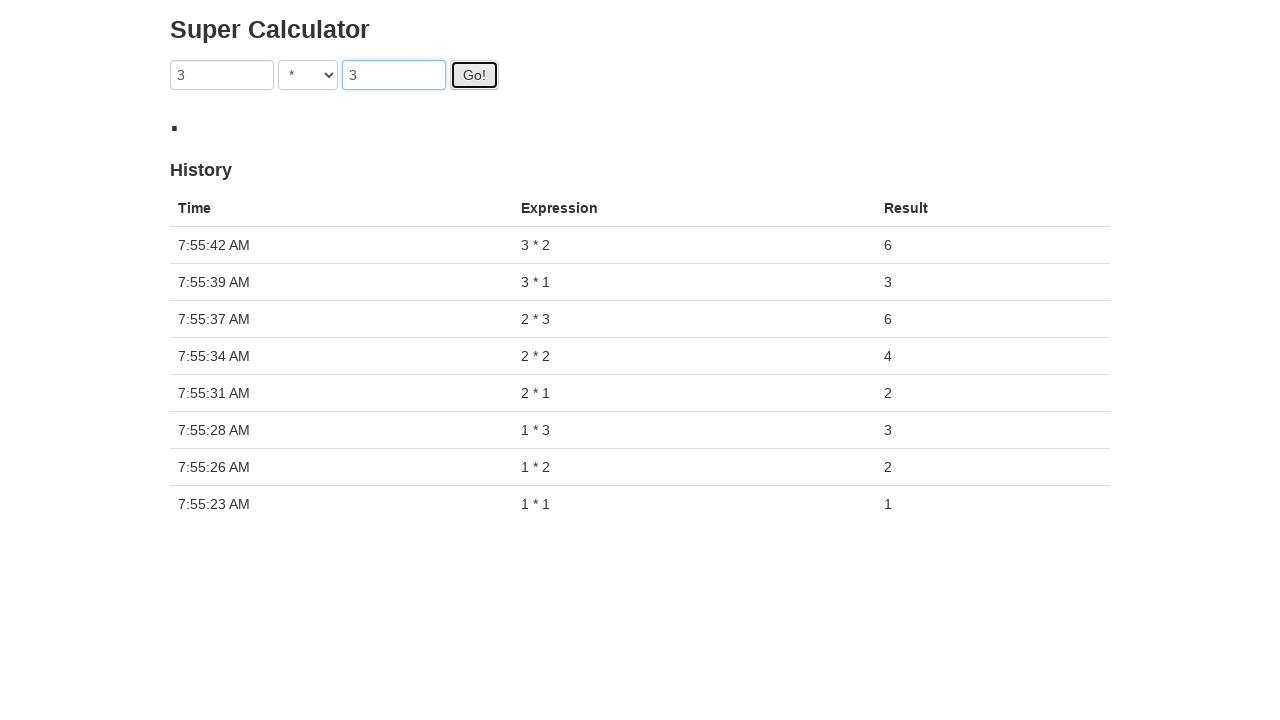

Waited 2 seconds for calculation to complete
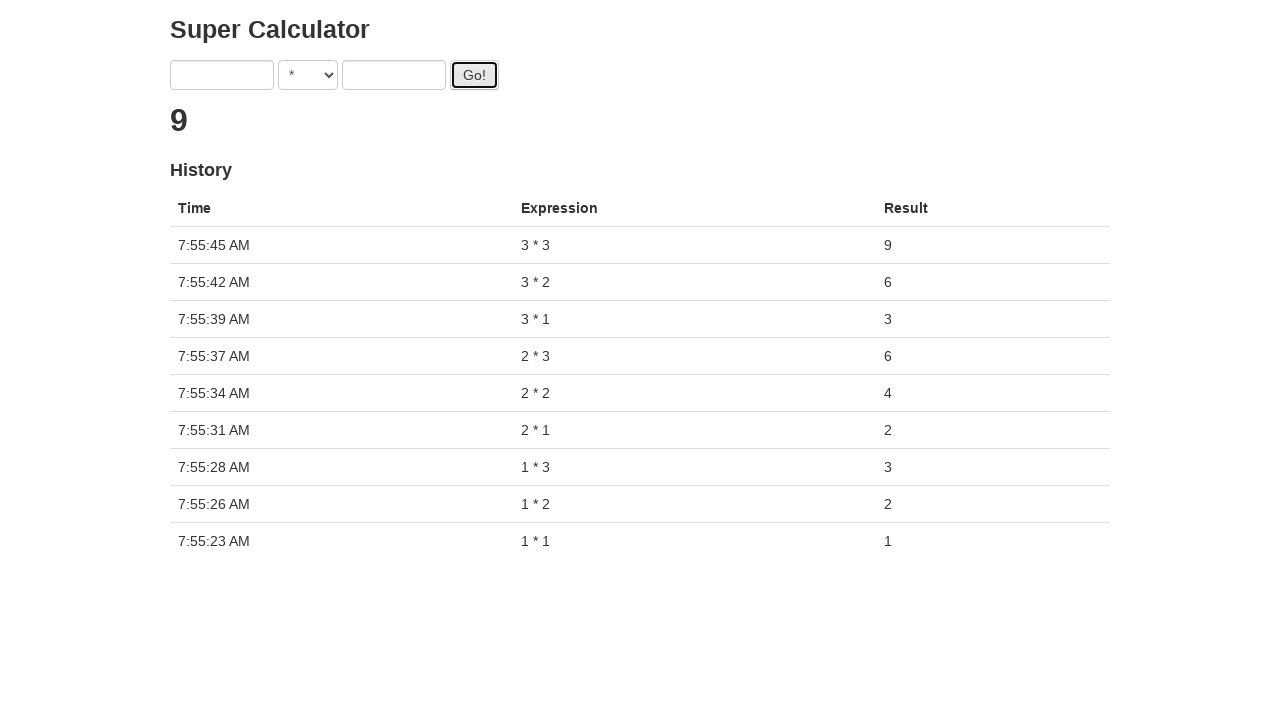

Result cells loaded and visible
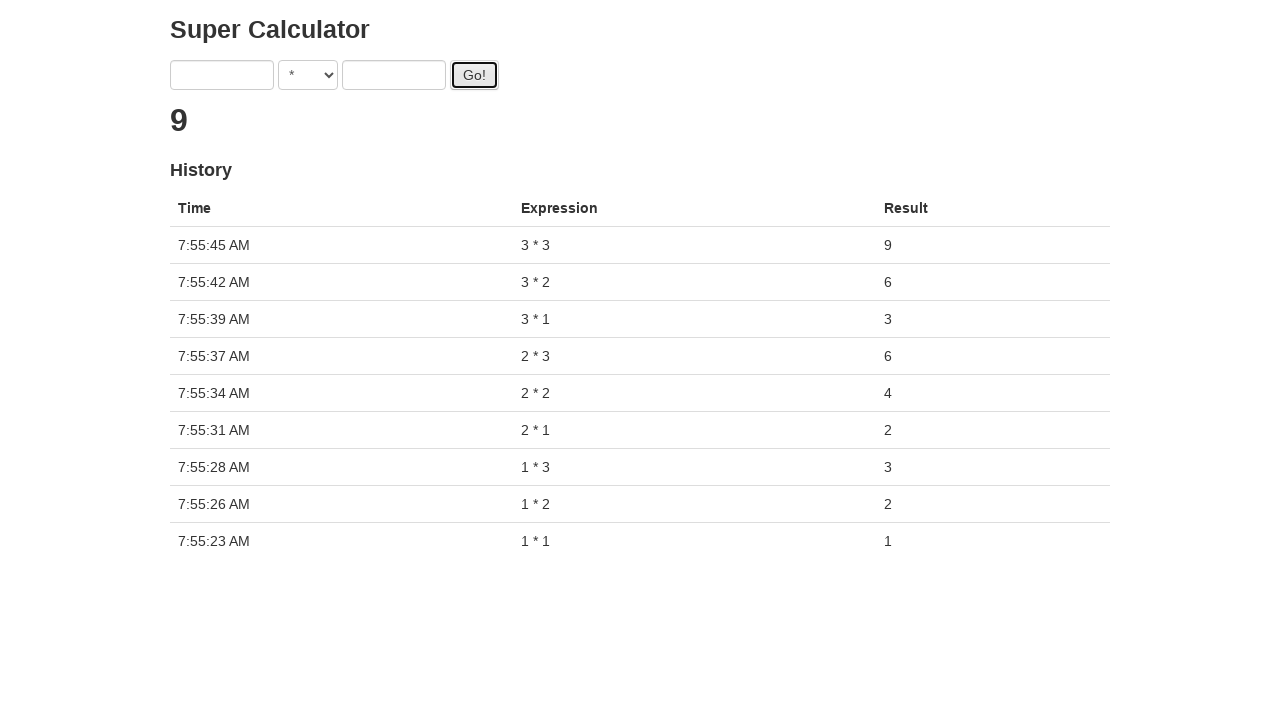

Retrieved all result cells from the page
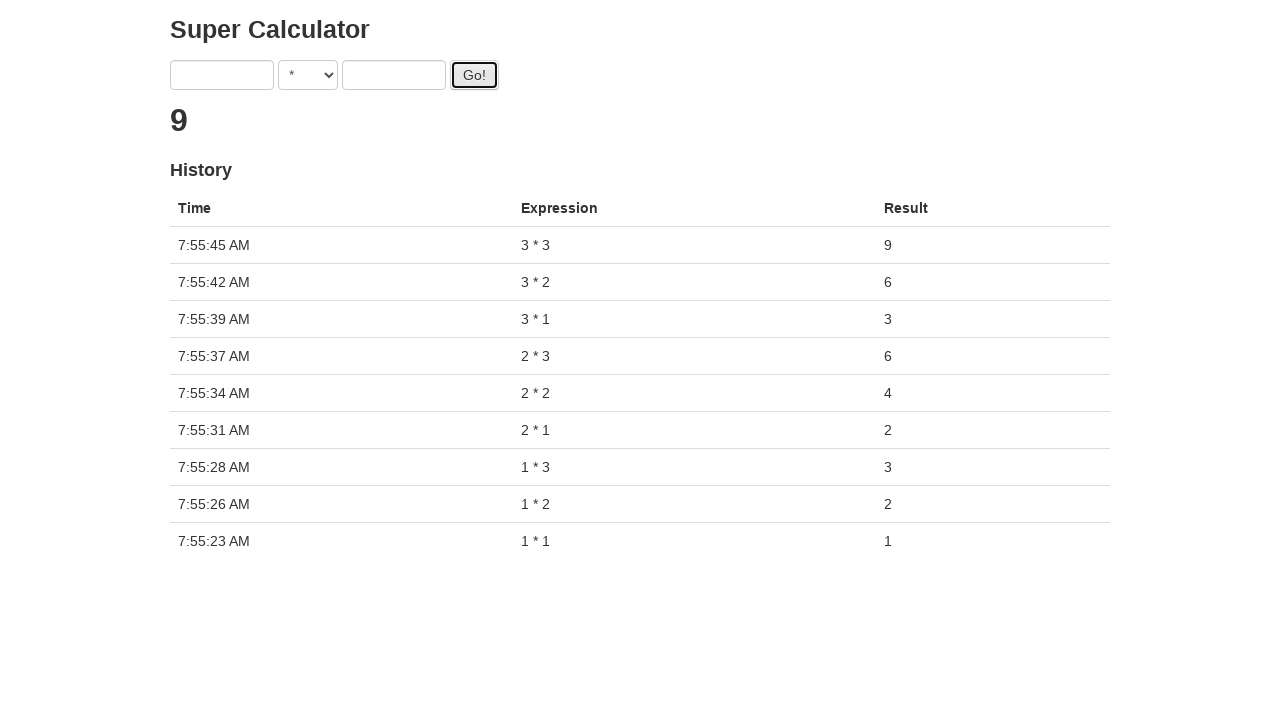

Extracted and printed calculation result: 9
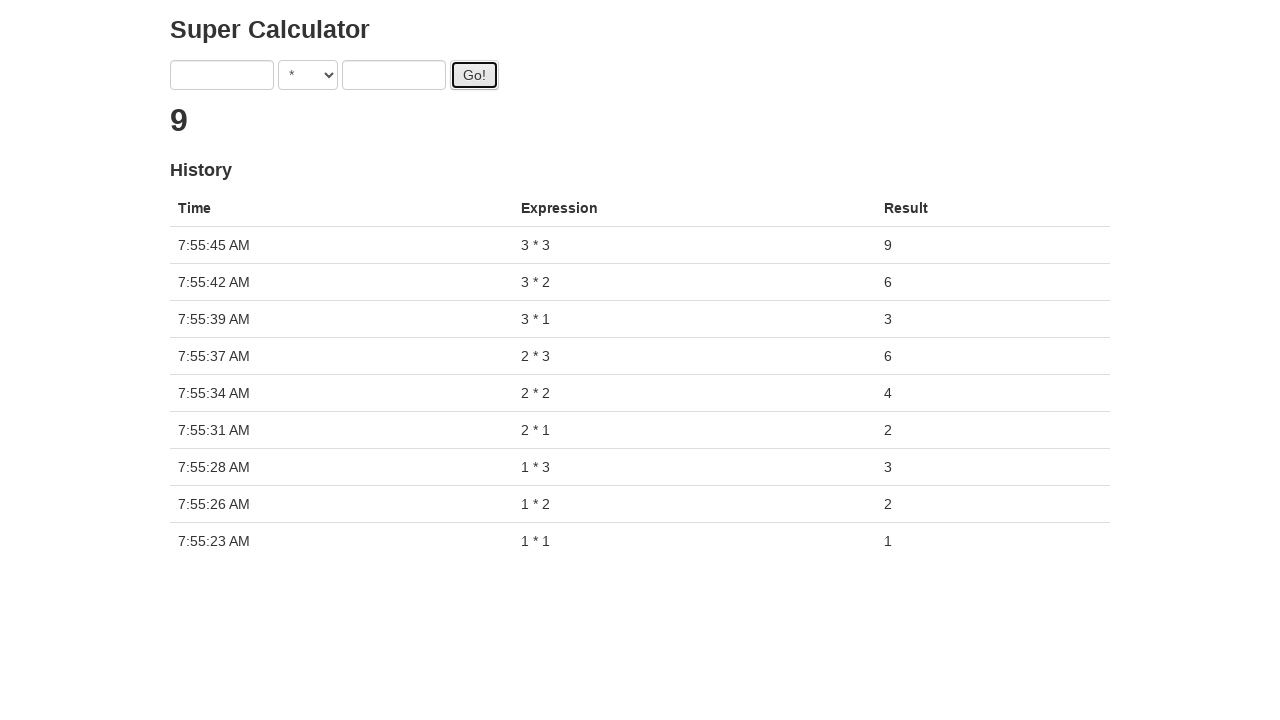

Extracted and printed calculation result: 6
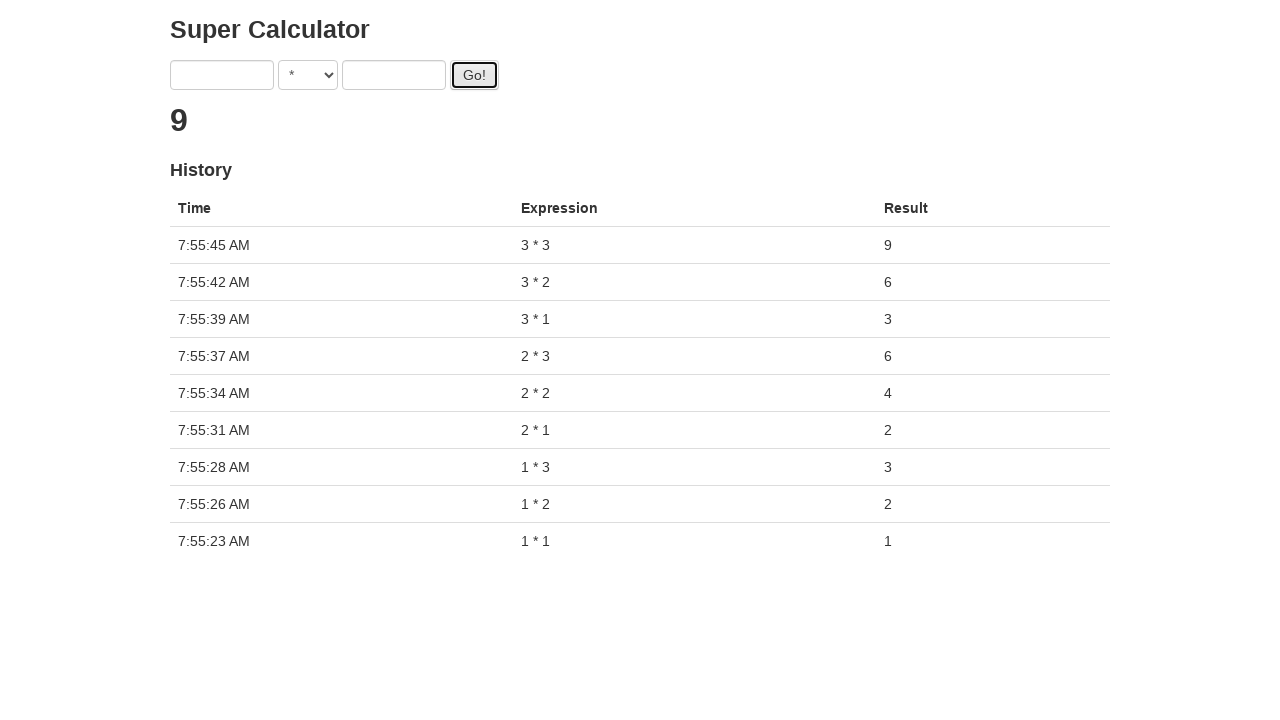

Extracted and printed calculation result: 3
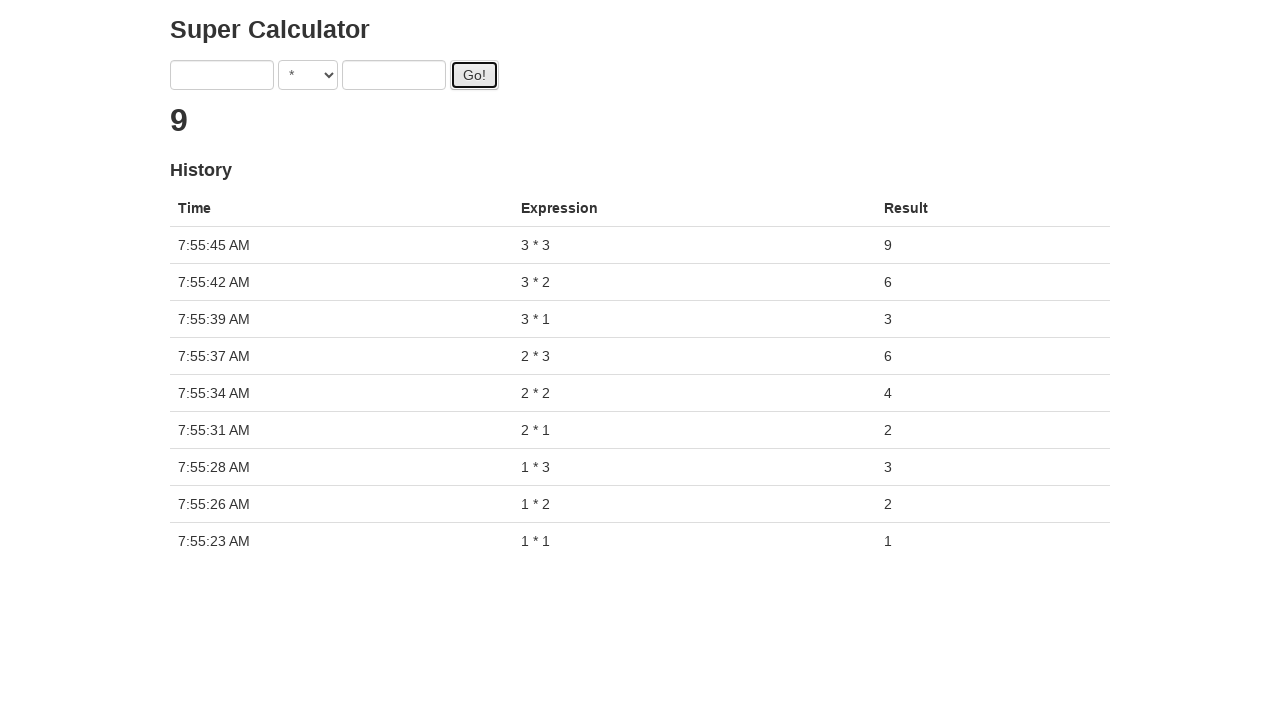

Extracted and printed calculation result: 6
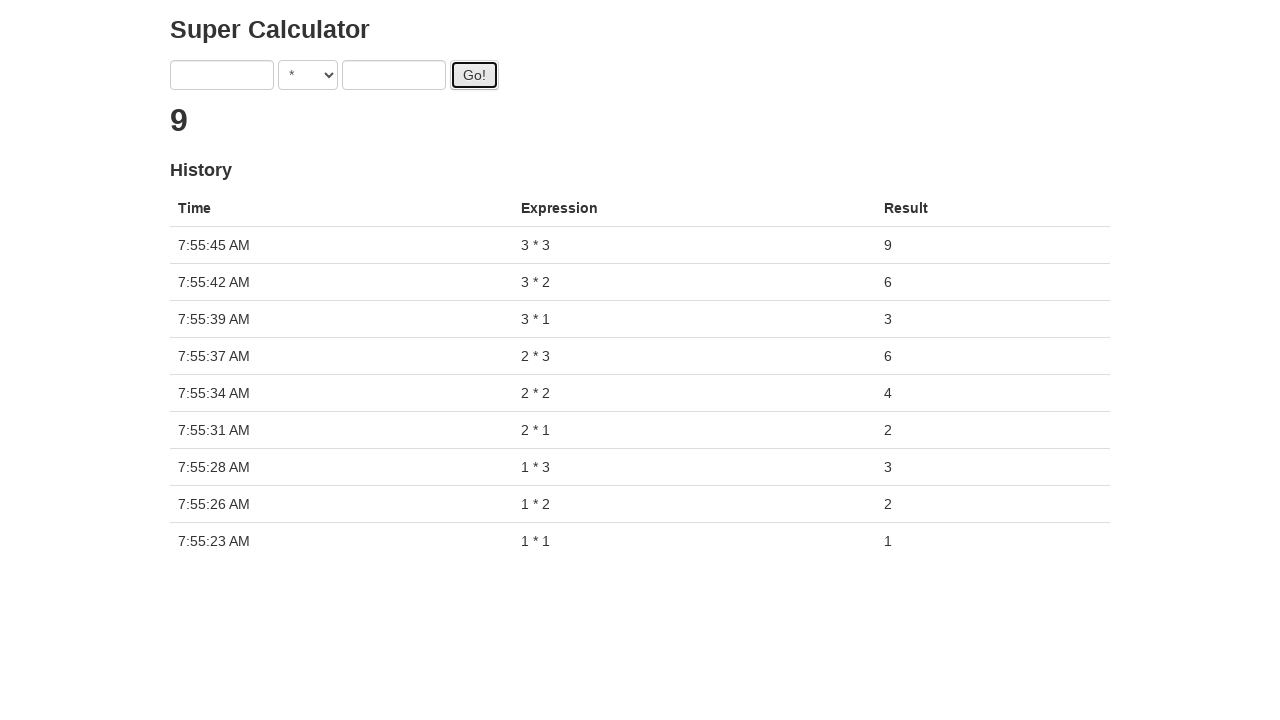

Extracted and printed calculation result: 4
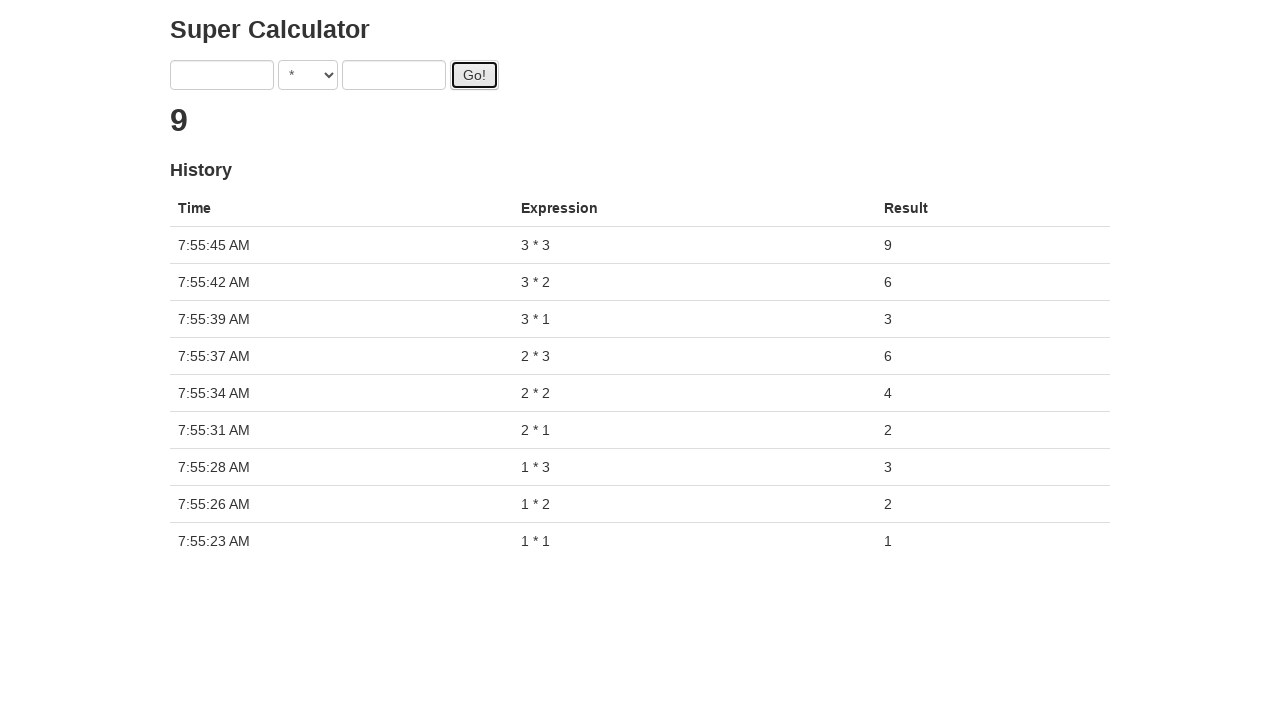

Extracted and printed calculation result: 2
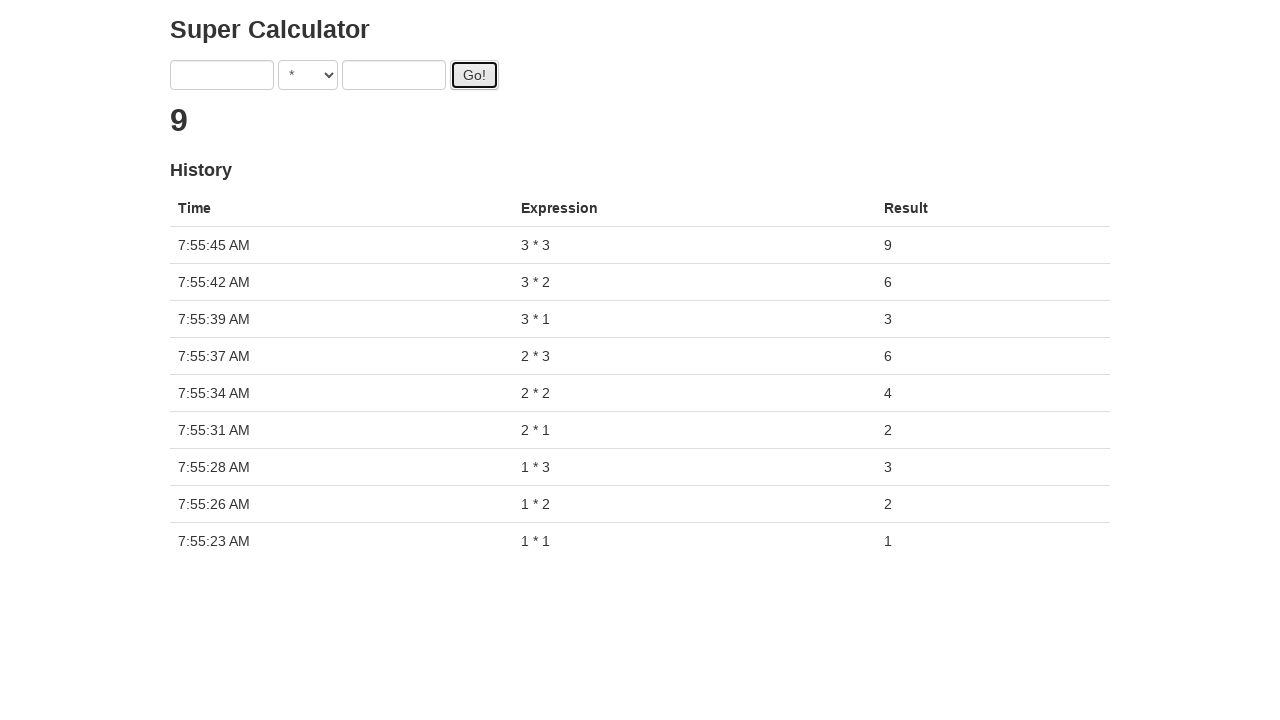

Extracted and printed calculation result: 3
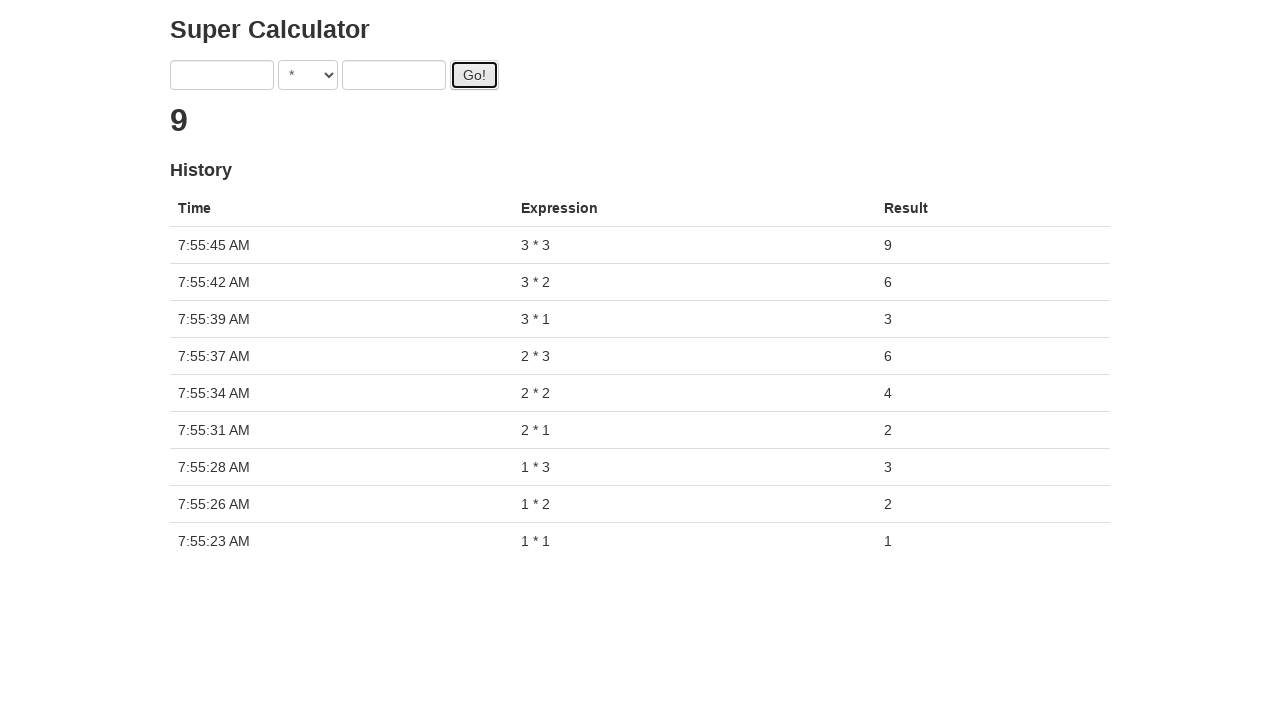

Extracted and printed calculation result: 2
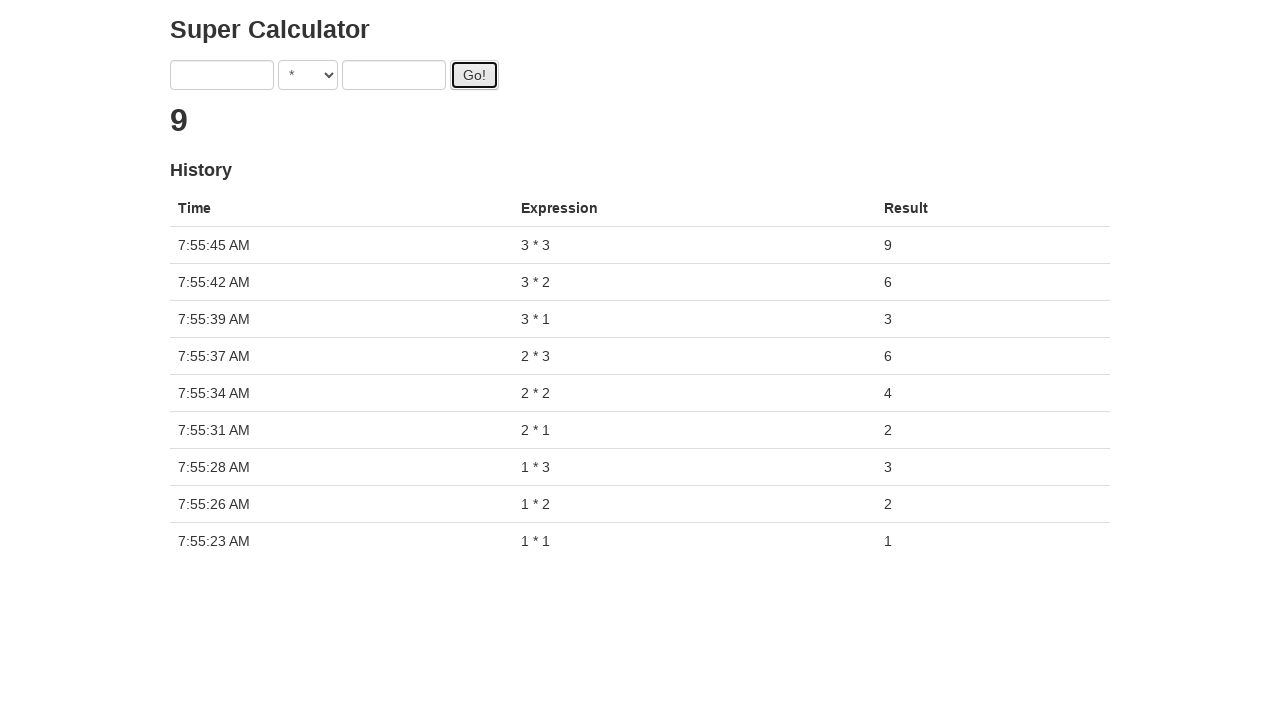

Extracted and printed calculation result: 1
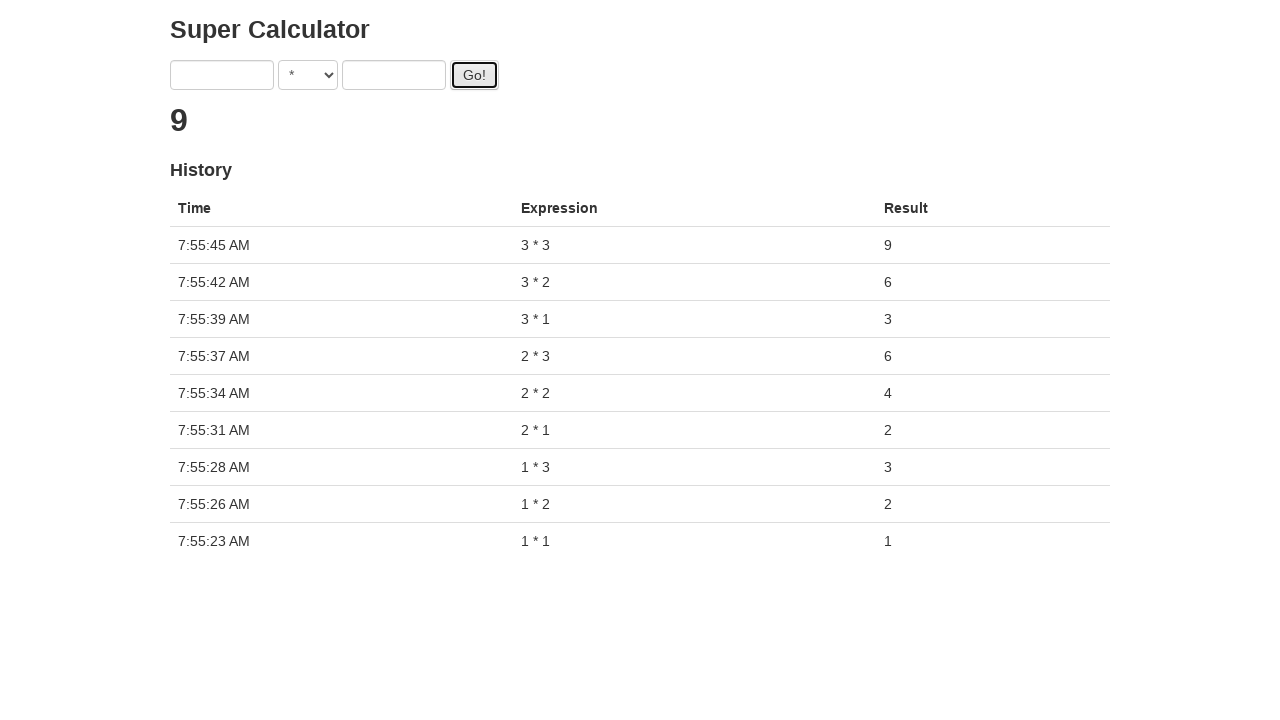

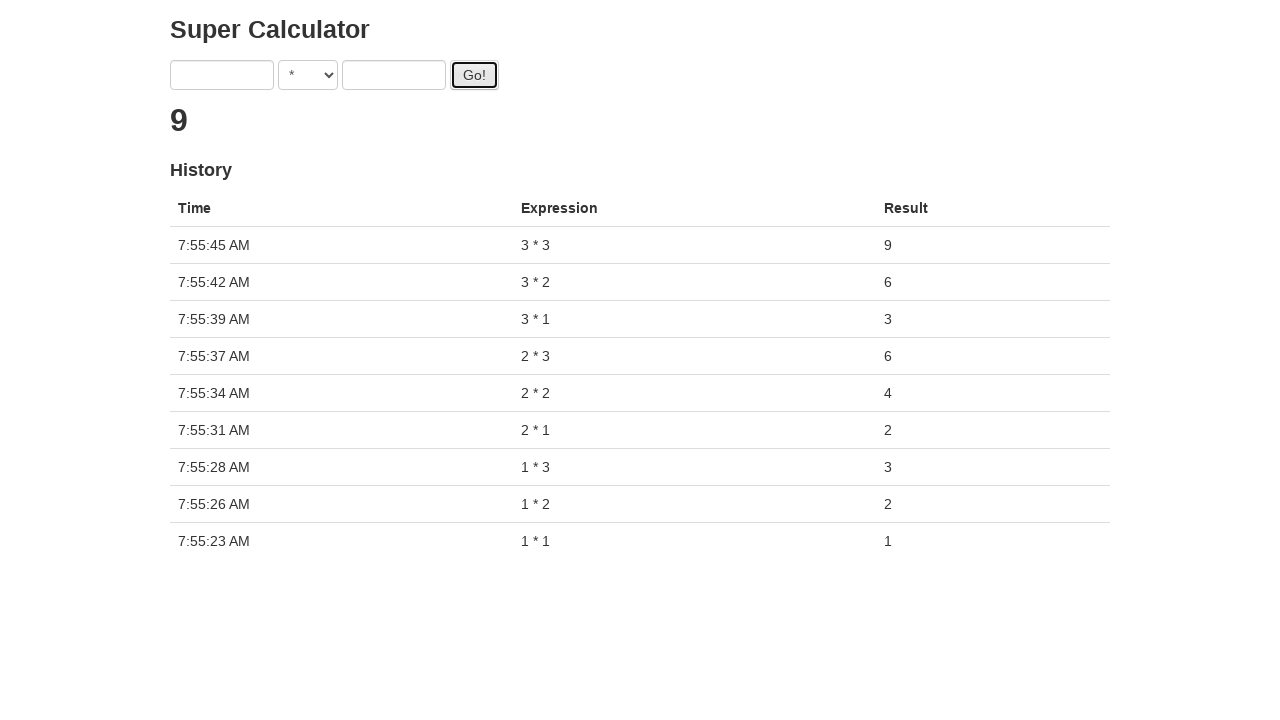